Tests fluent wait functionality by monitoring a countdown timer until it reaches "00" seconds

Starting URL: https://automationfc.github.io/fluent-wait/

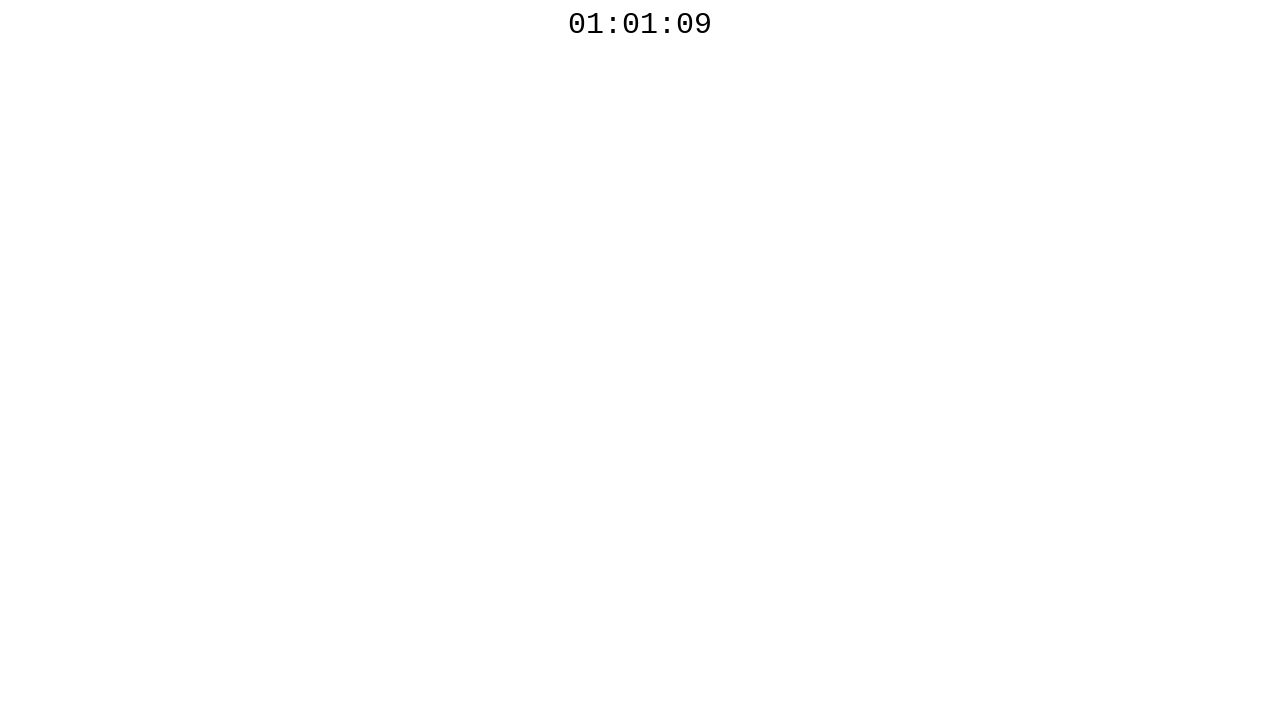

Located countdown timer element
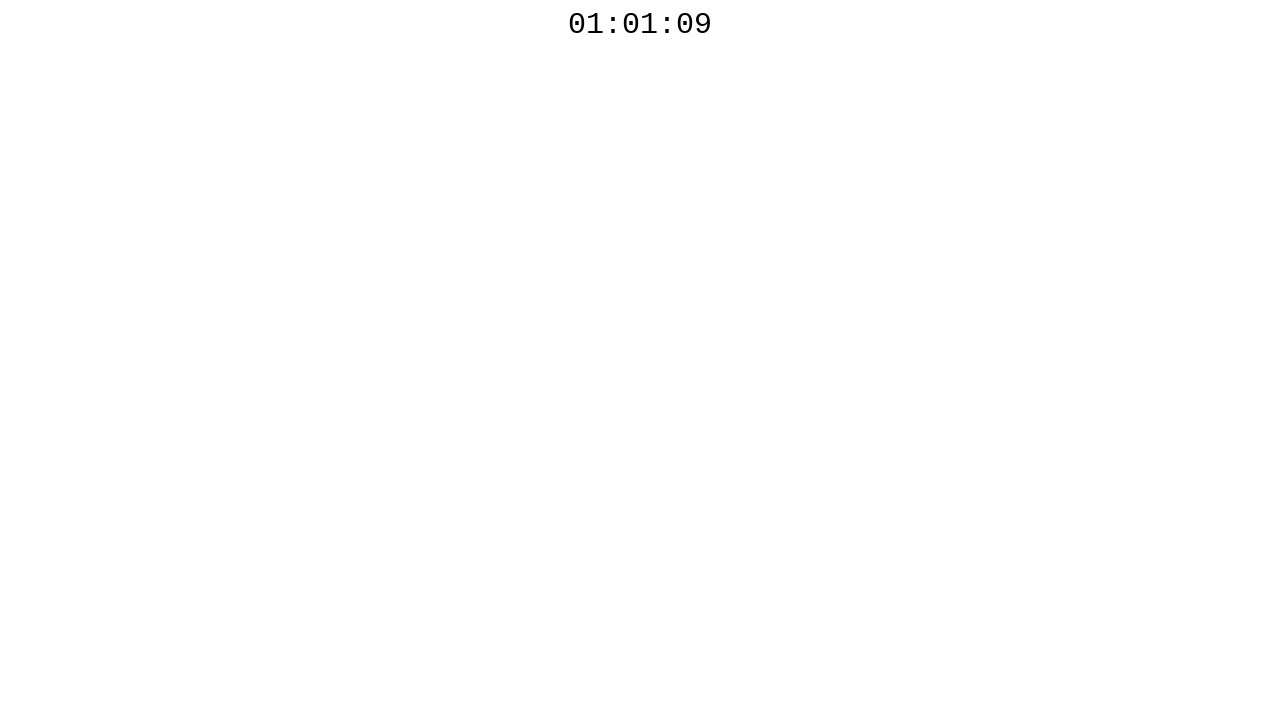

Read countdown timer text content: 01:01:09
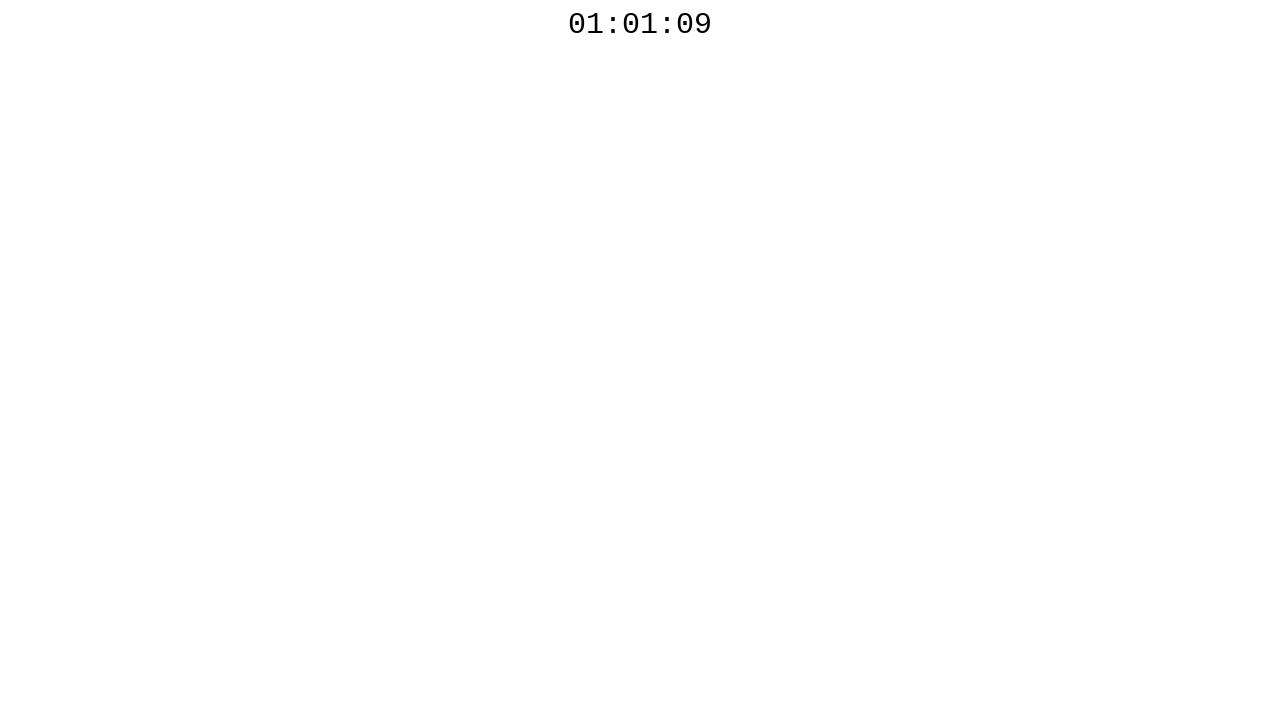

Waited 100ms before polling countdown timer again
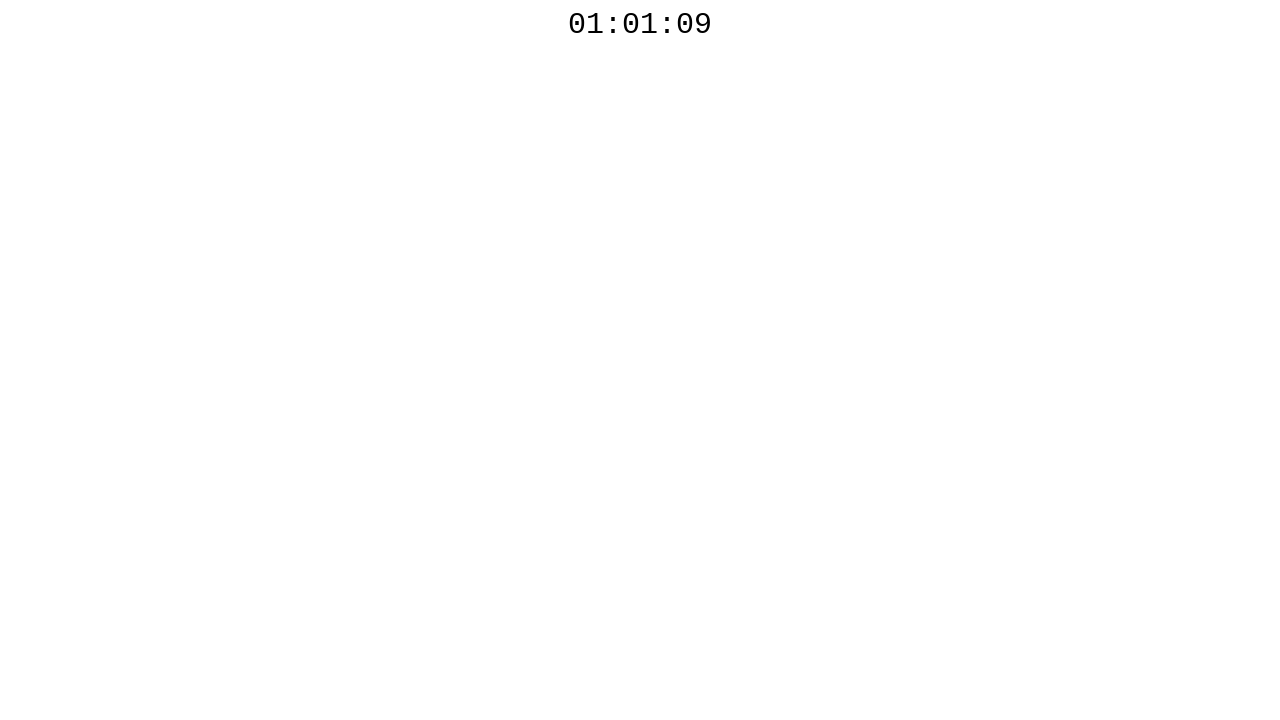

Read countdown timer text content: 01:01:09
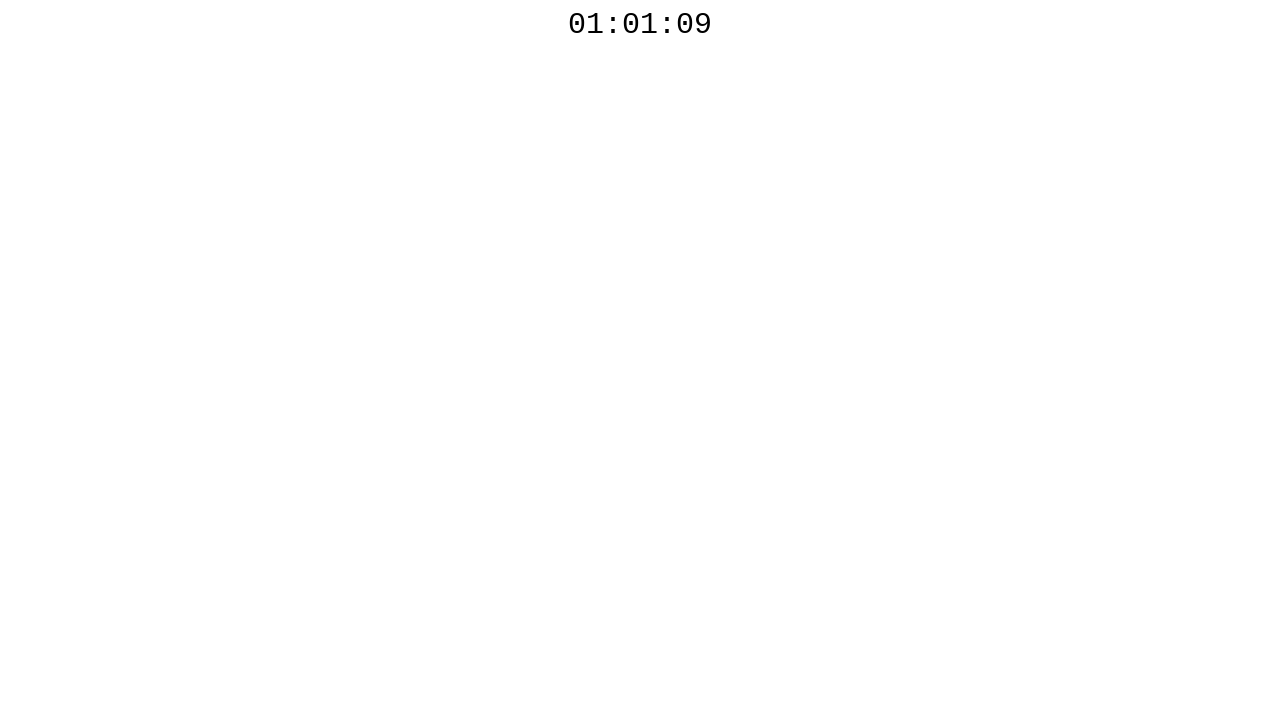

Waited 100ms before polling countdown timer again
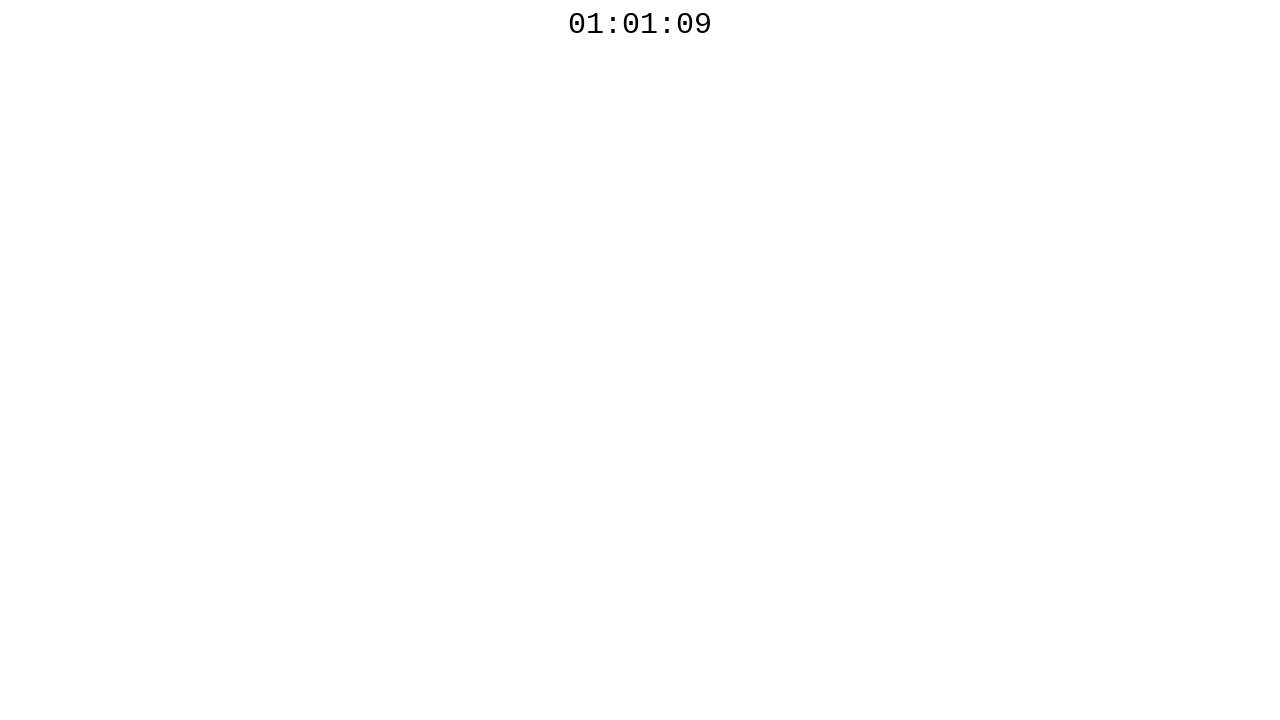

Read countdown timer text content: 01:01:09
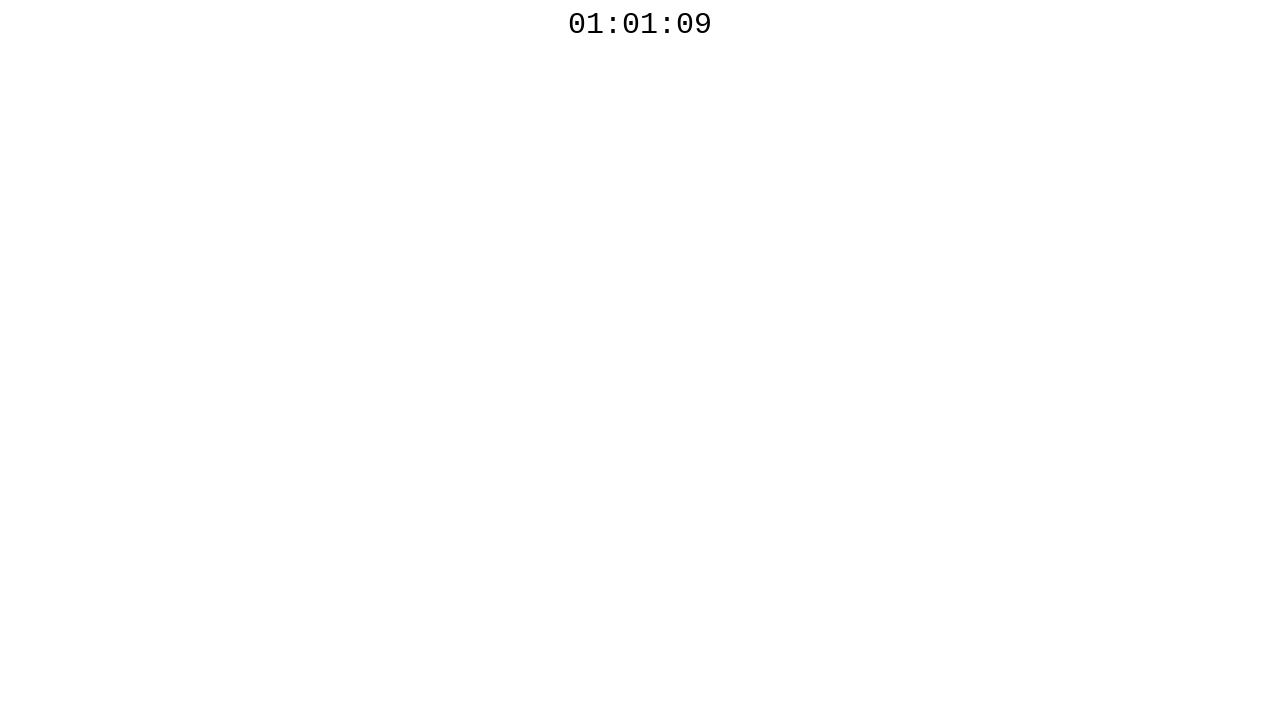

Waited 100ms before polling countdown timer again
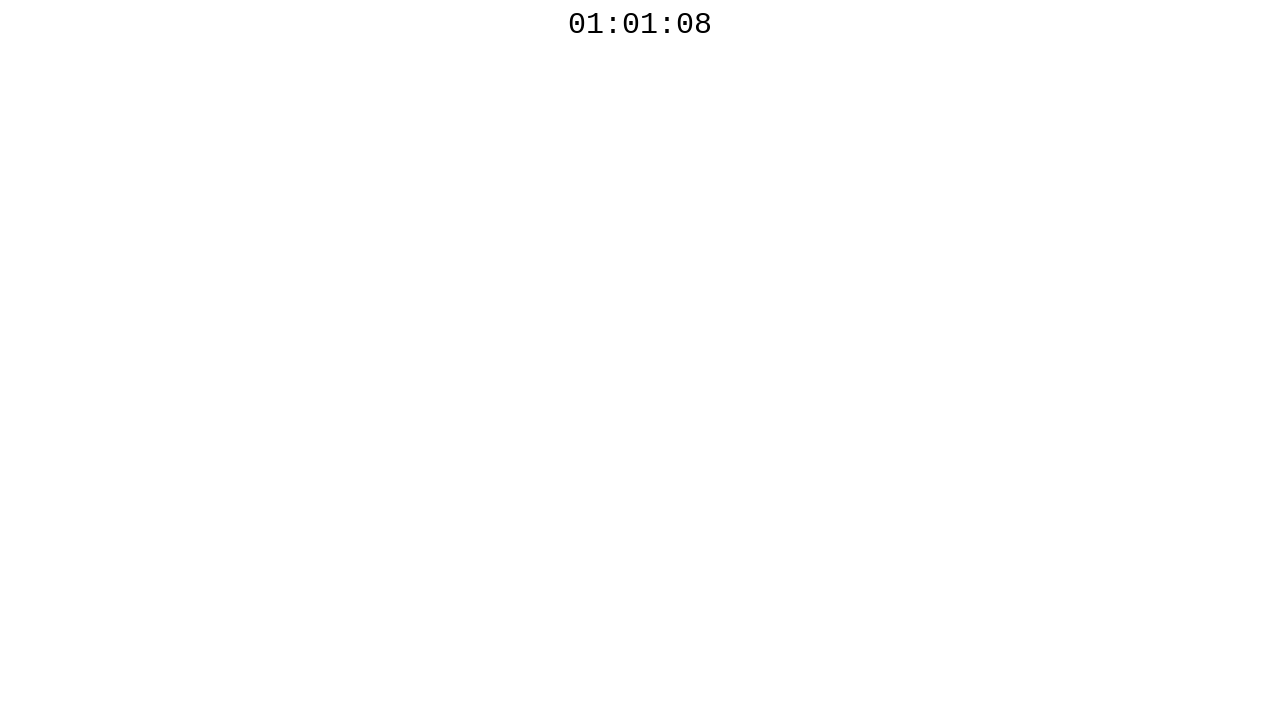

Read countdown timer text content: 01:01:08
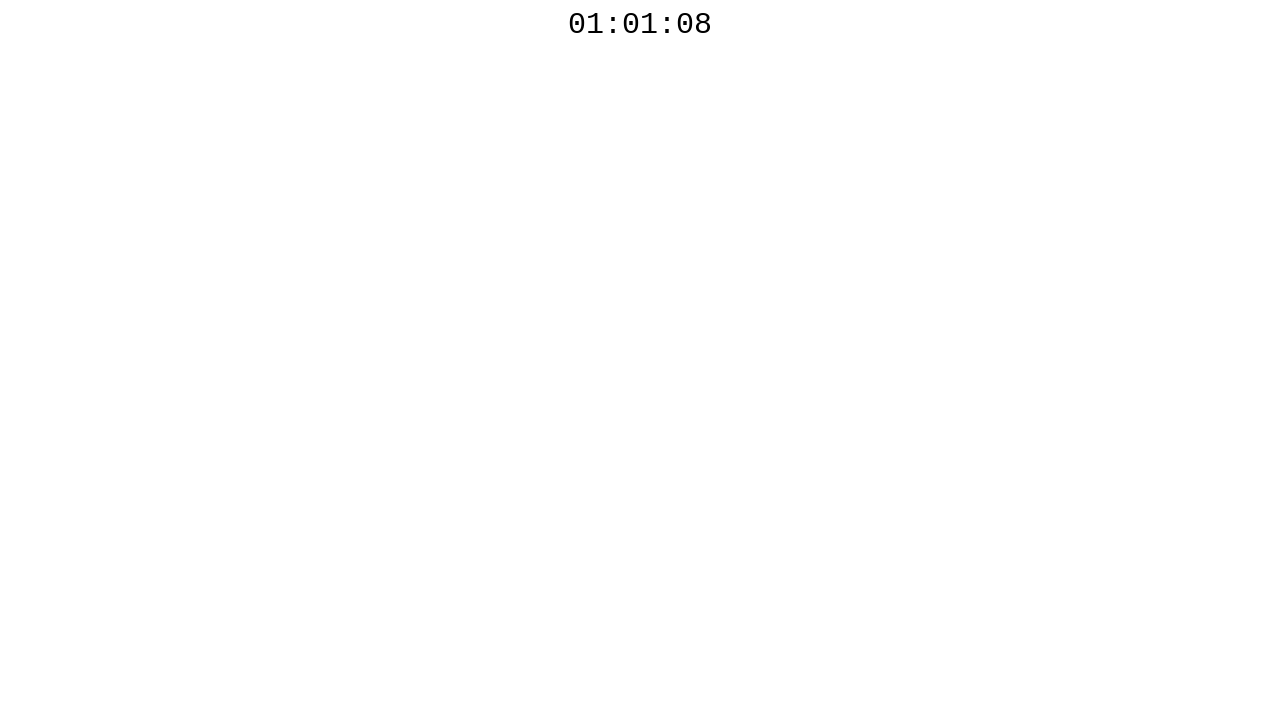

Waited 100ms before polling countdown timer again
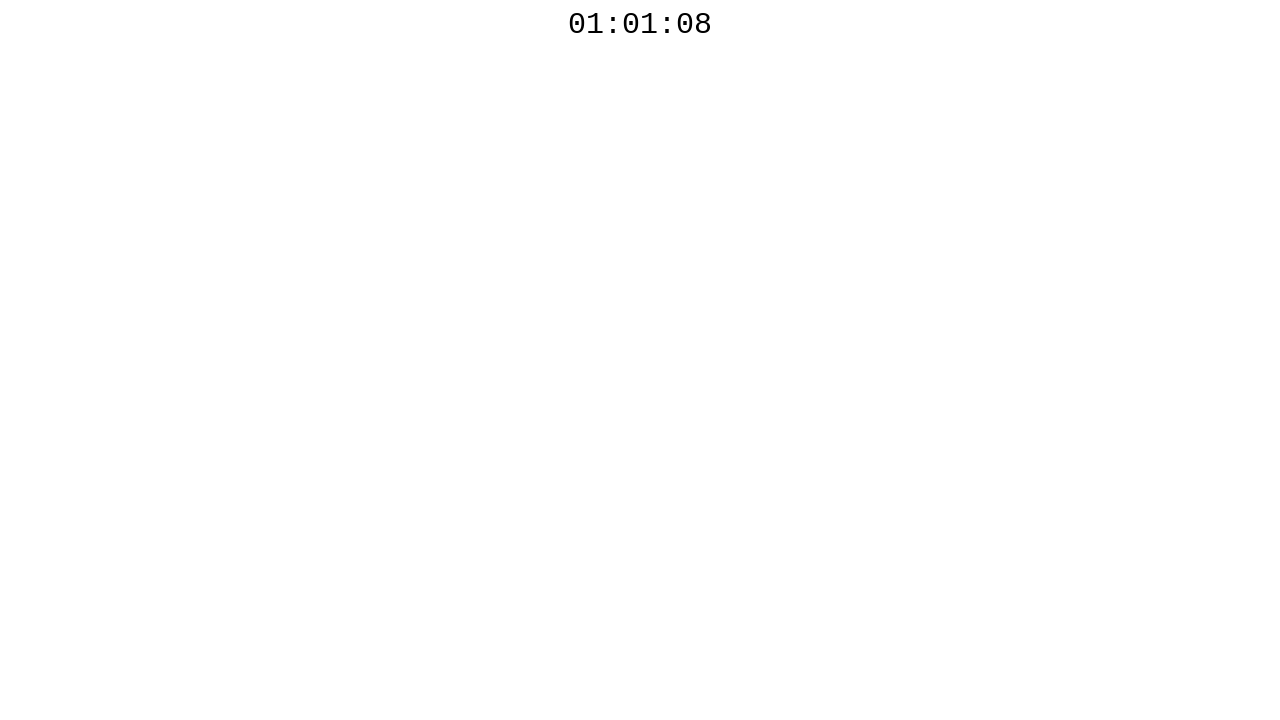

Read countdown timer text content: 01:01:08
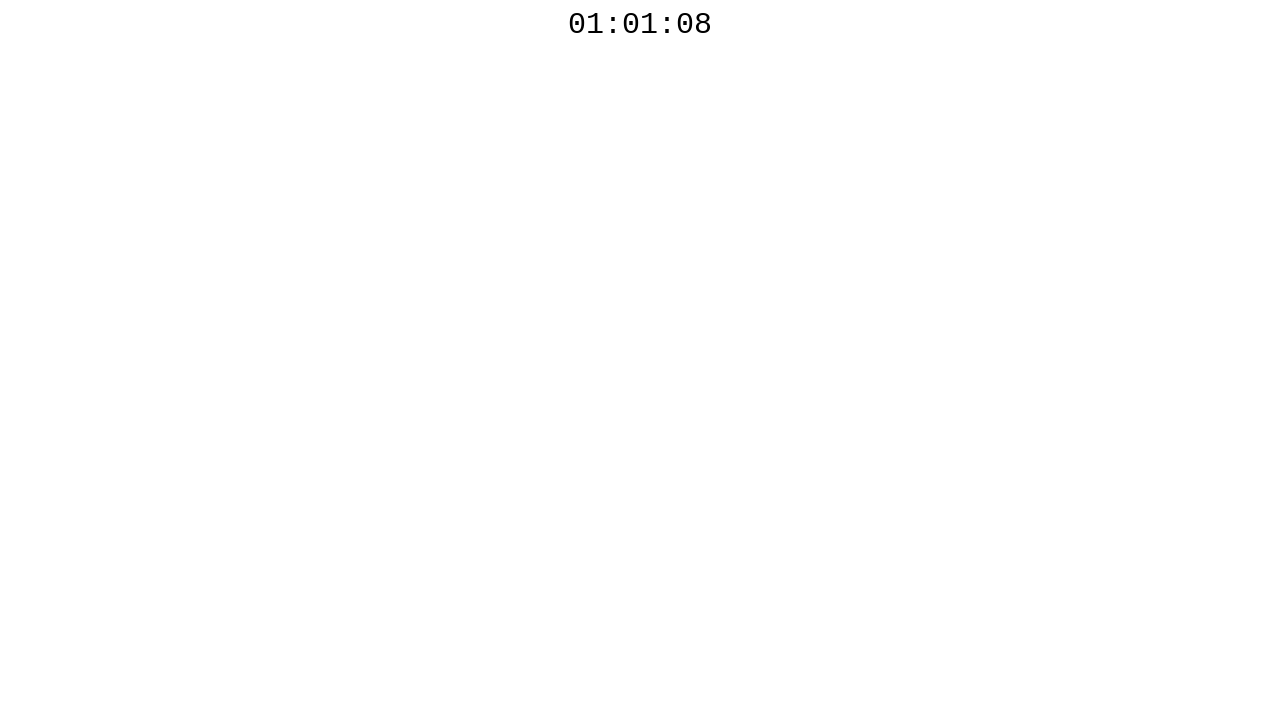

Waited 100ms before polling countdown timer again
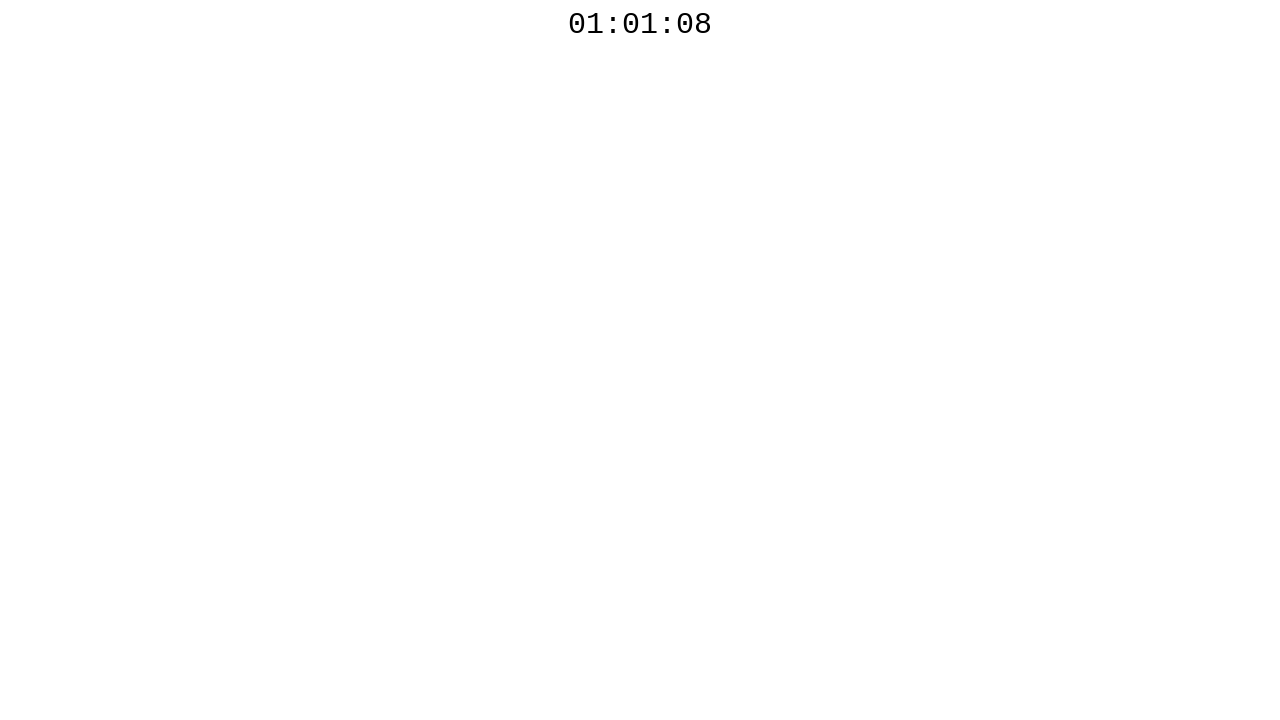

Read countdown timer text content: 01:01:08
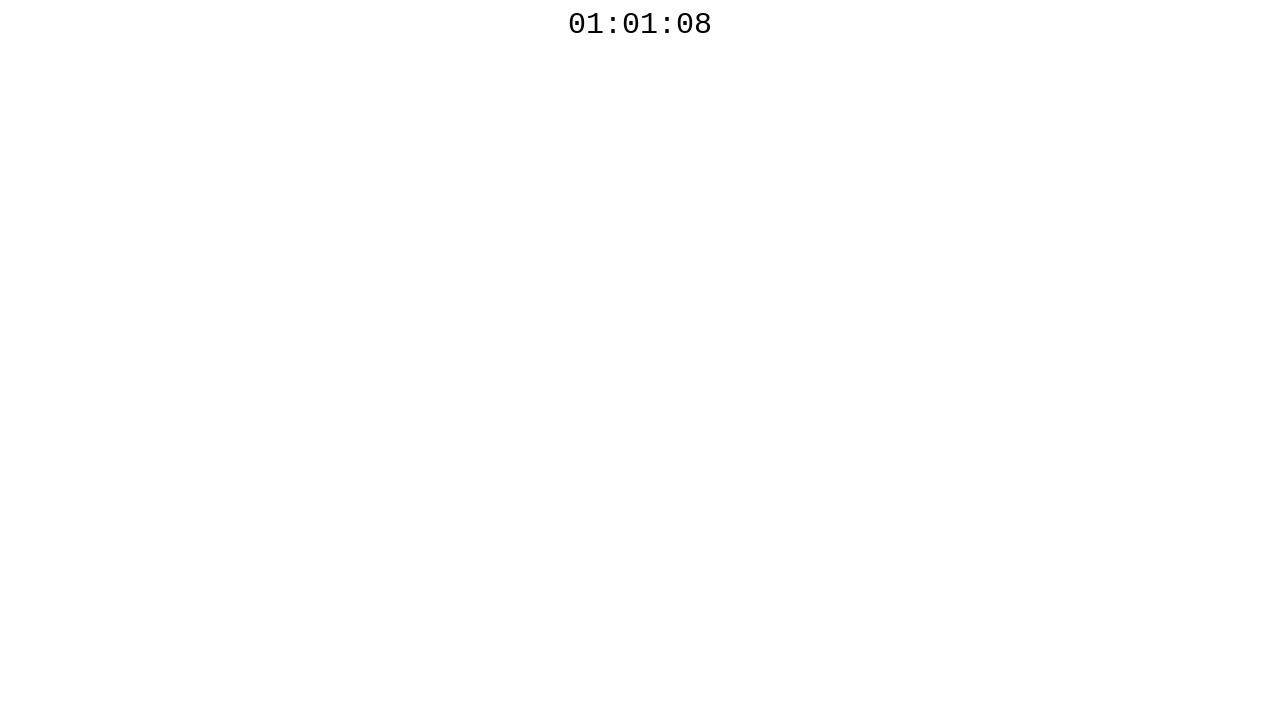

Waited 100ms before polling countdown timer again
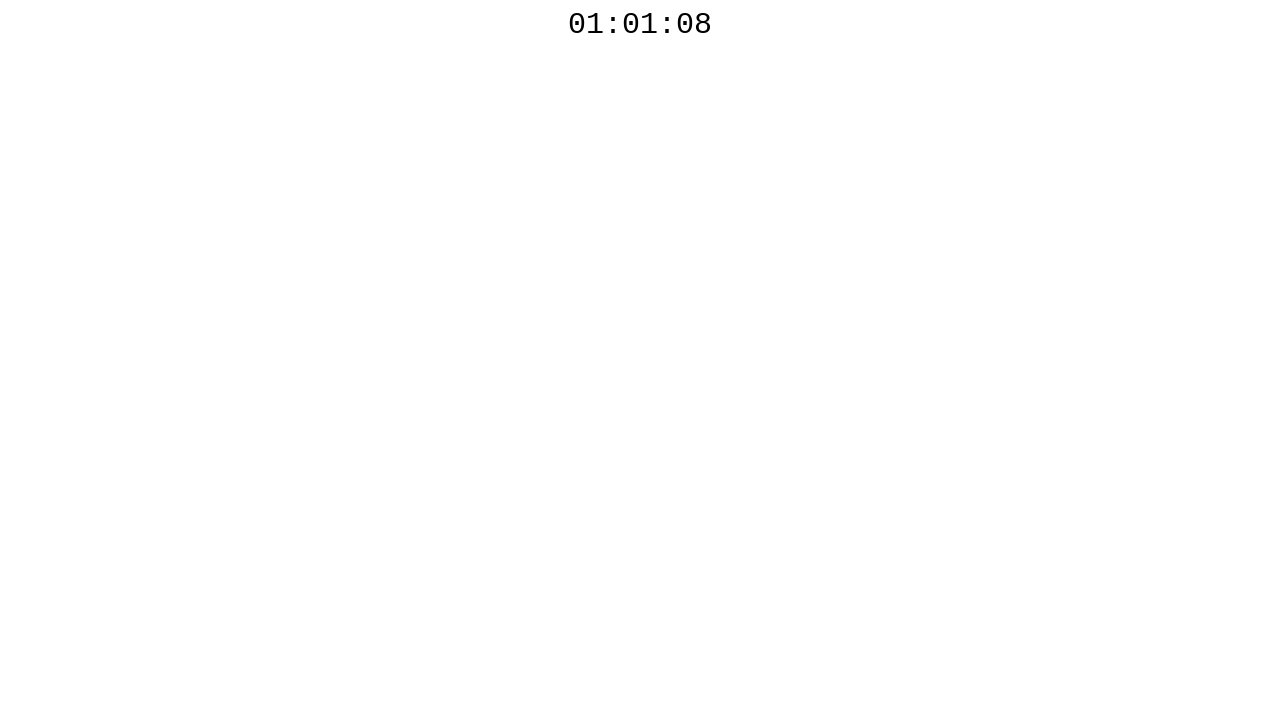

Read countdown timer text content: 01:01:07
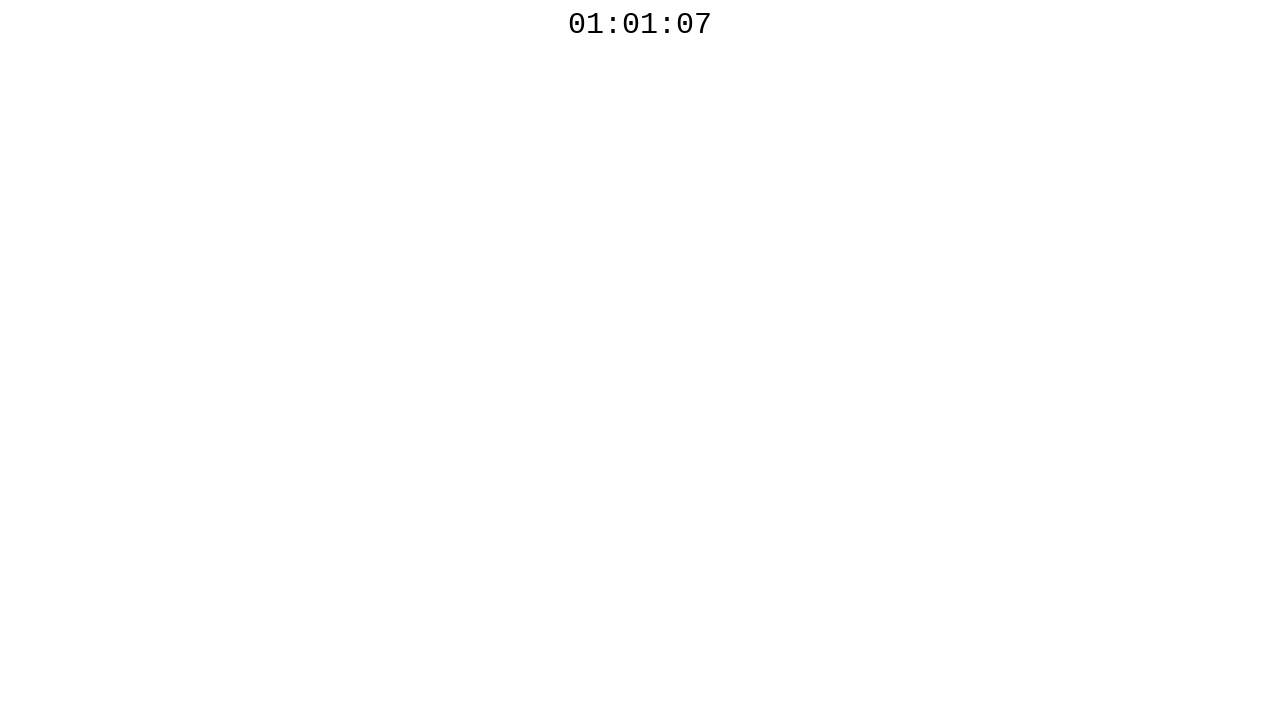

Waited 100ms before polling countdown timer again
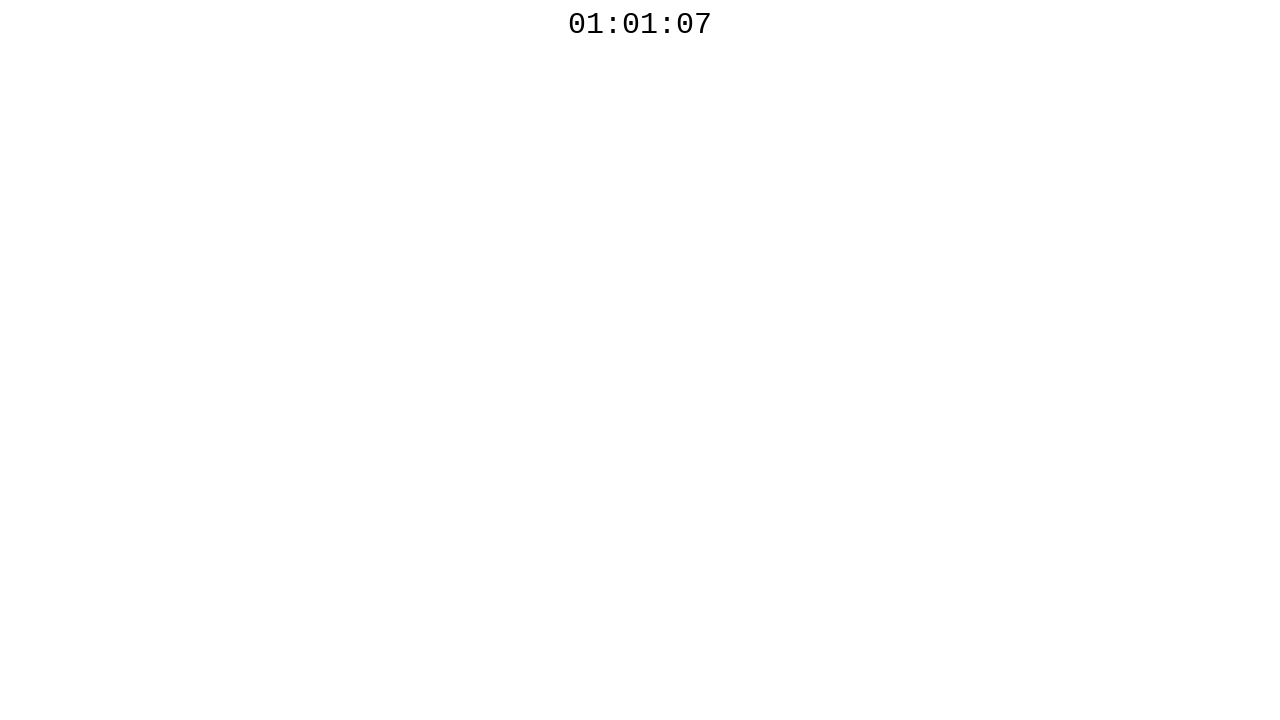

Read countdown timer text content: 01:01:07
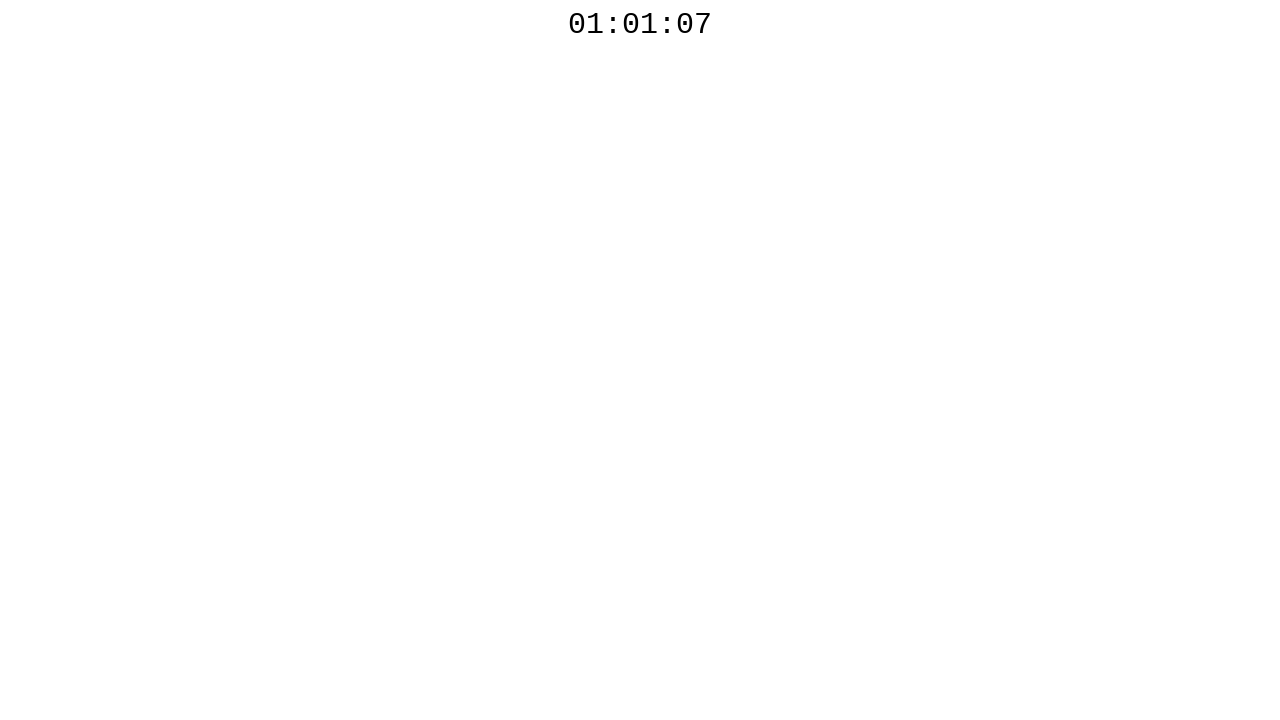

Waited 100ms before polling countdown timer again
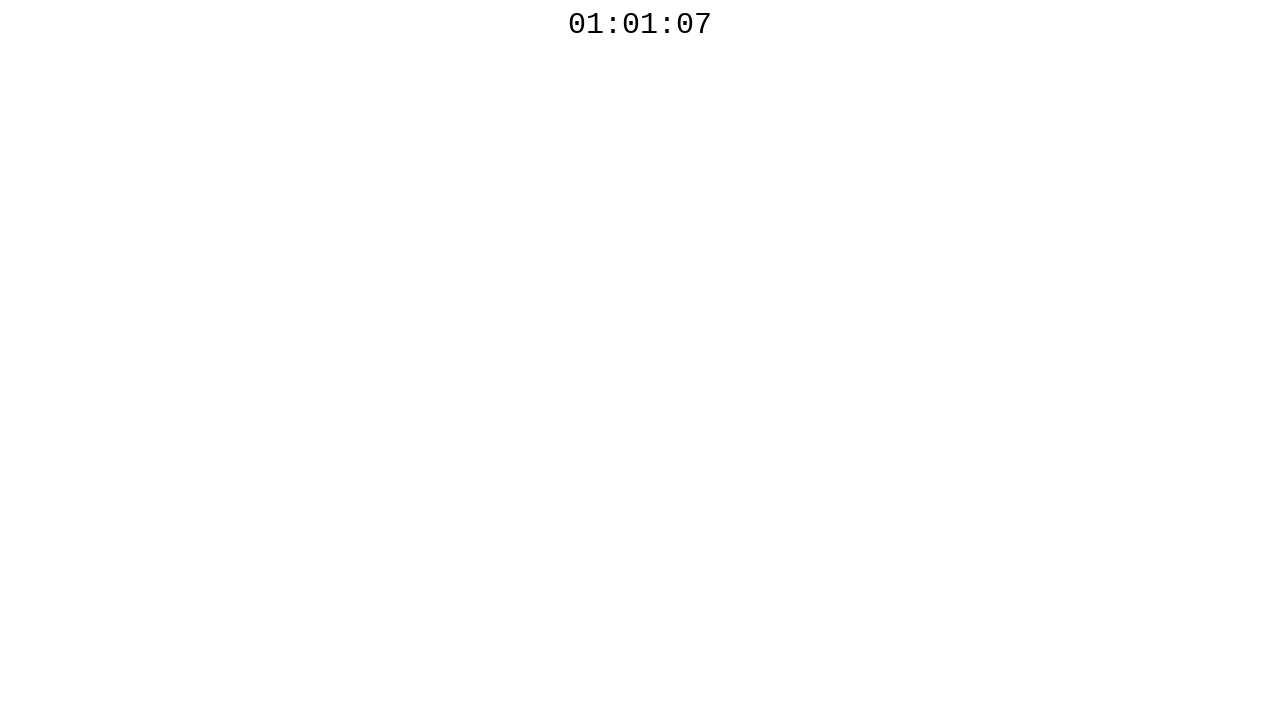

Read countdown timer text content: 01:01:07
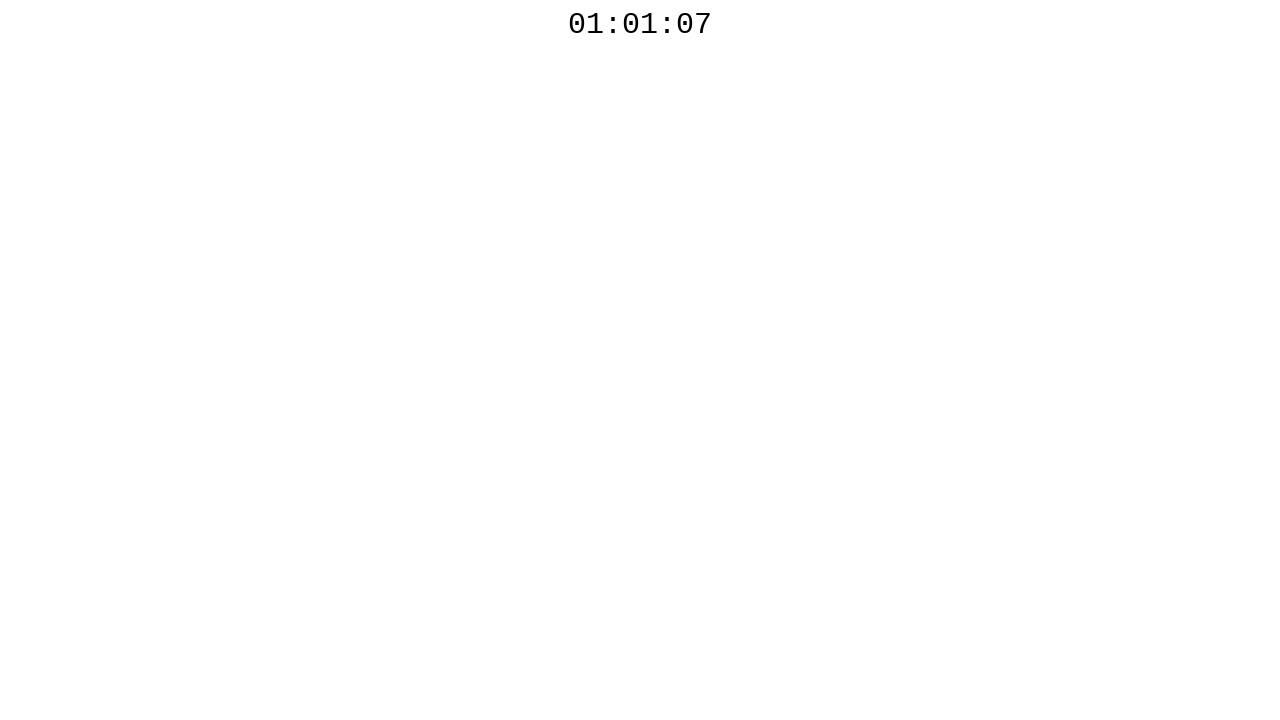

Waited 100ms before polling countdown timer again
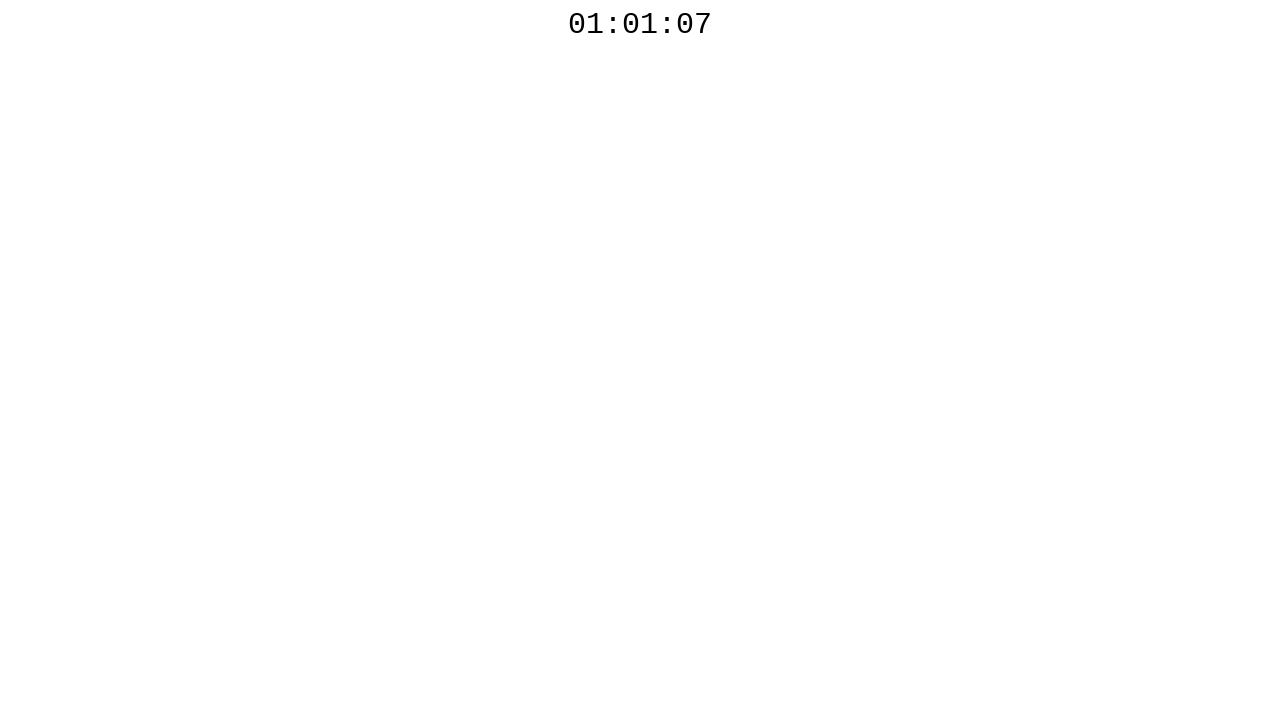

Read countdown timer text content: 01:01:07
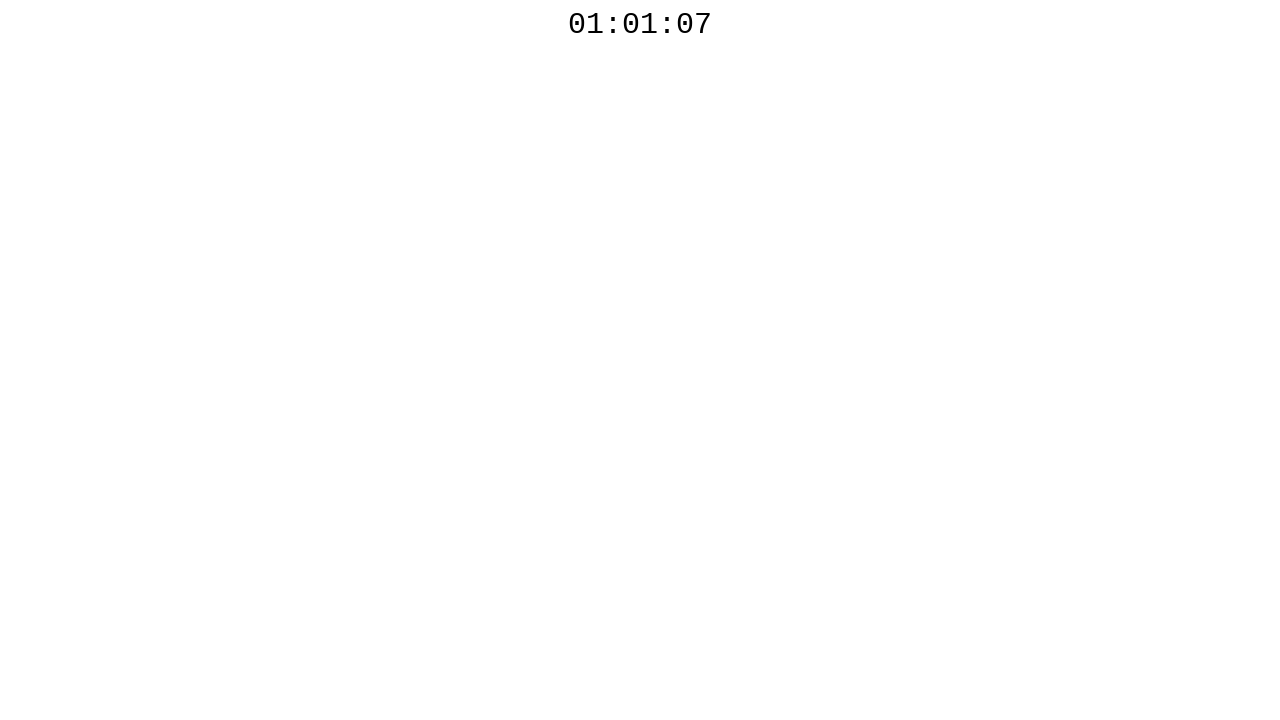

Waited 100ms before polling countdown timer again
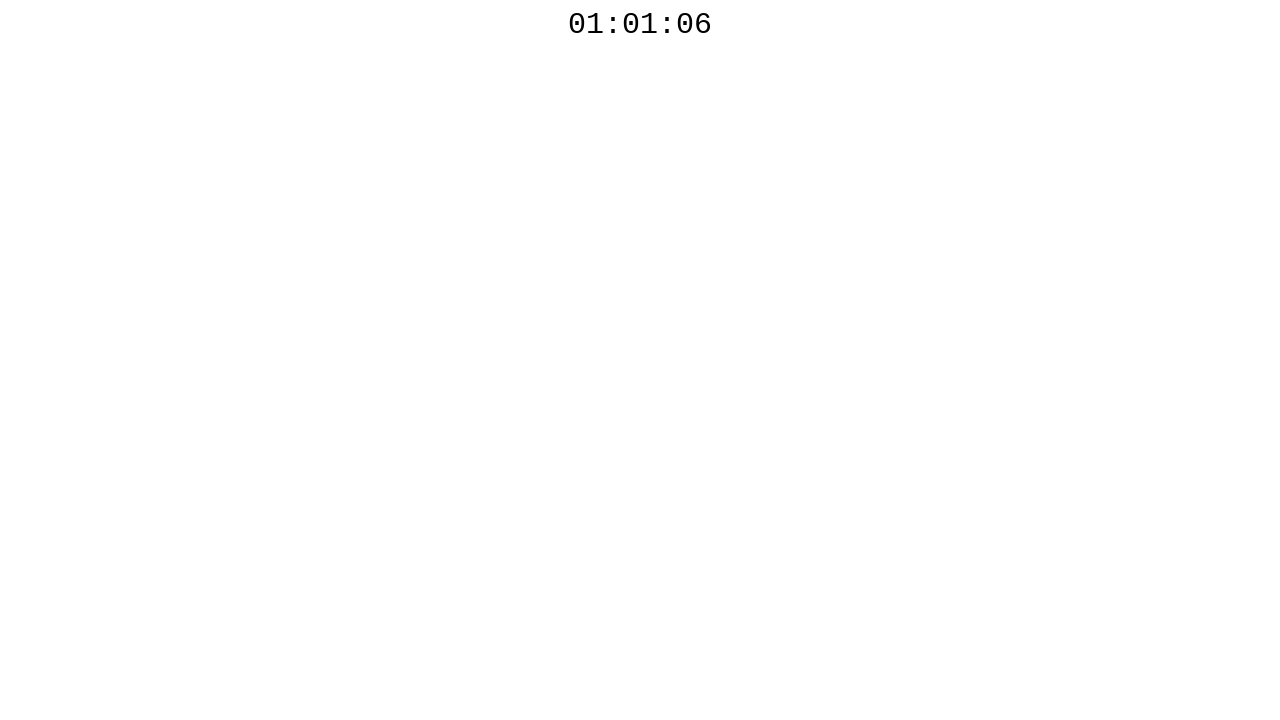

Read countdown timer text content: 01:01:06
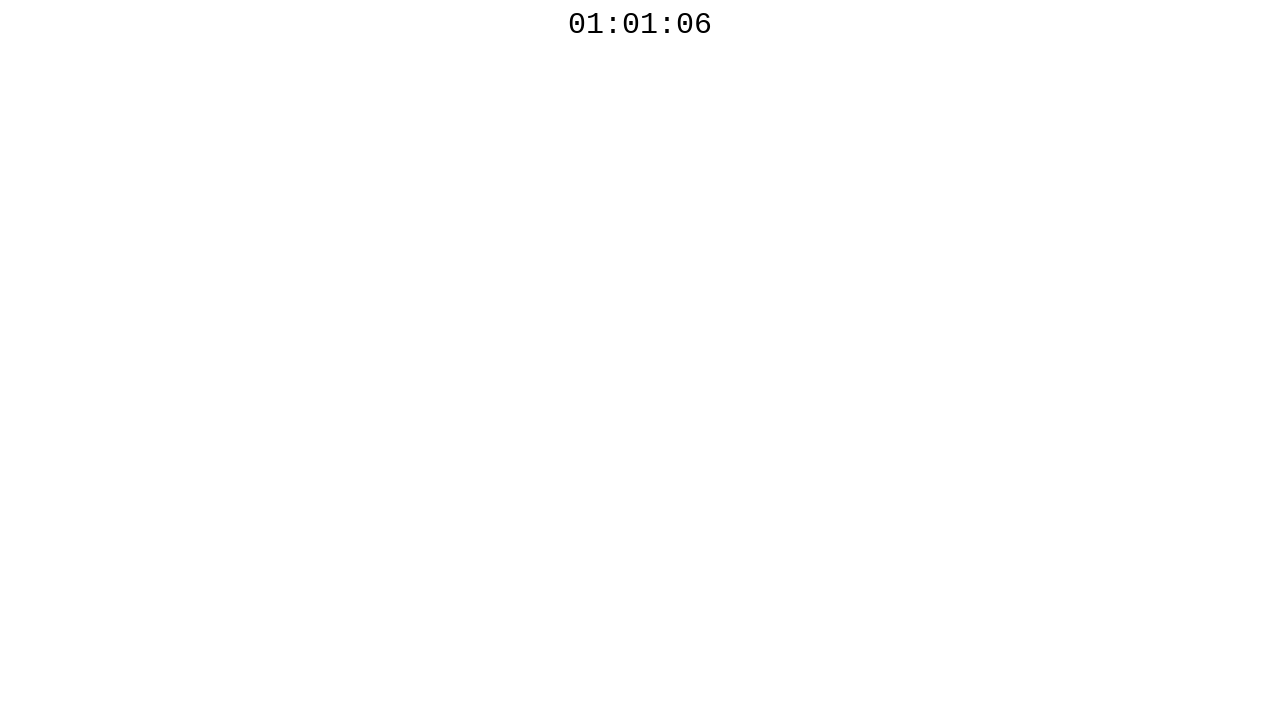

Waited 100ms before polling countdown timer again
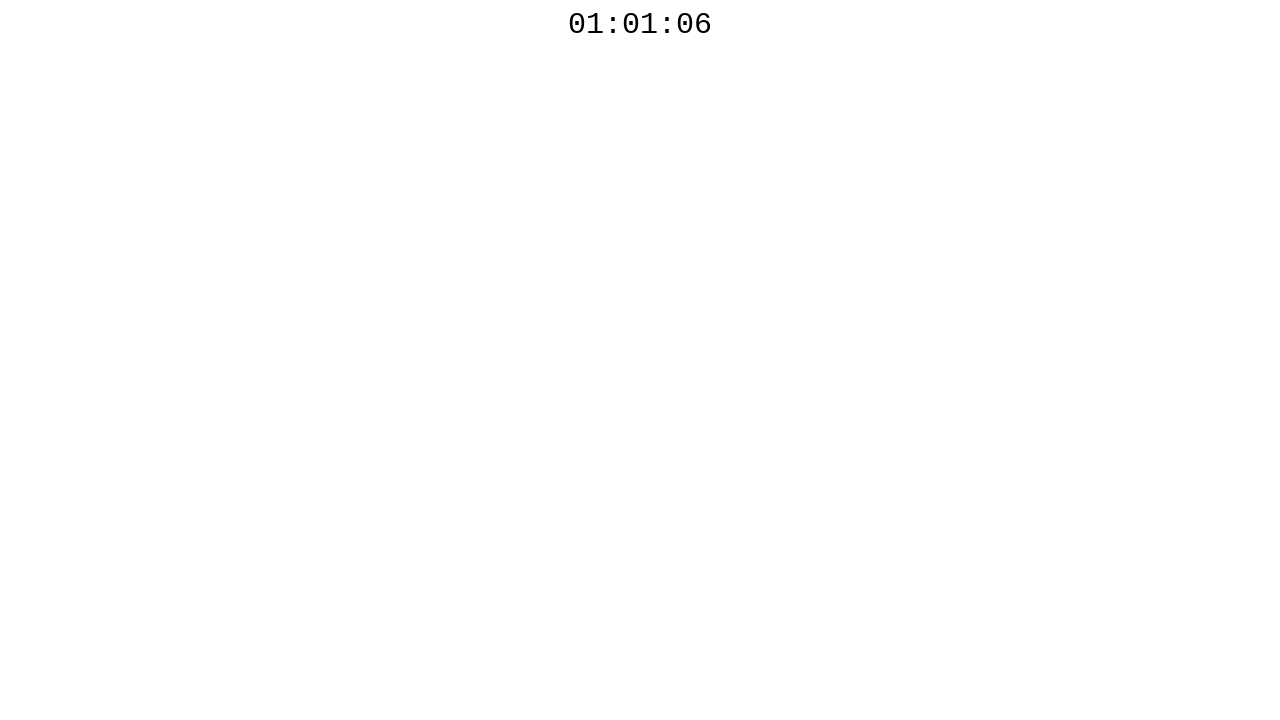

Read countdown timer text content: 01:01:06
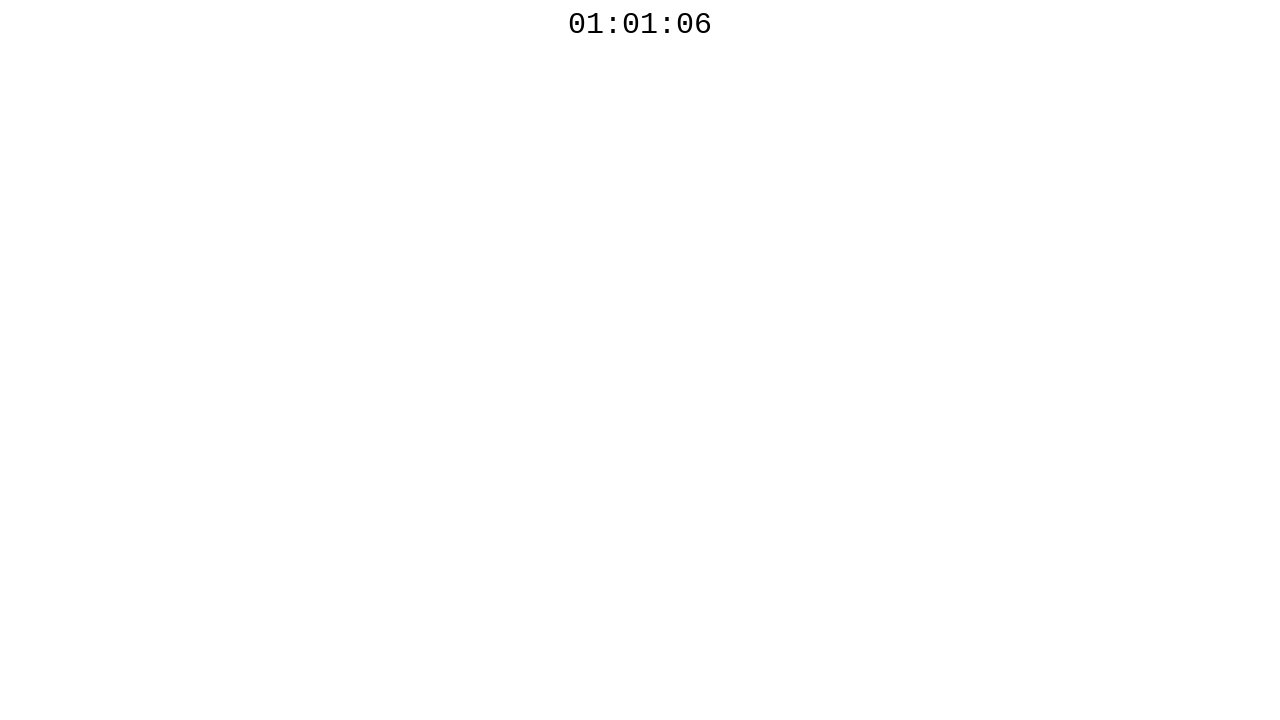

Waited 100ms before polling countdown timer again
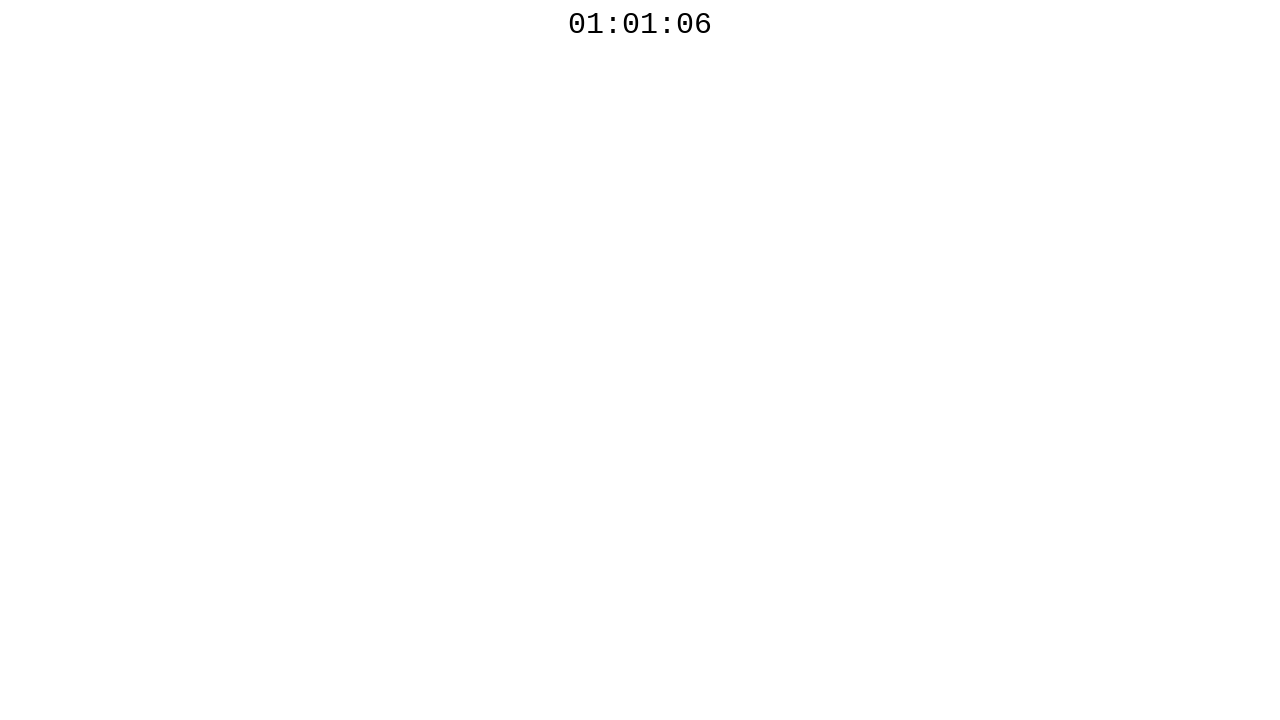

Read countdown timer text content: 01:01:06
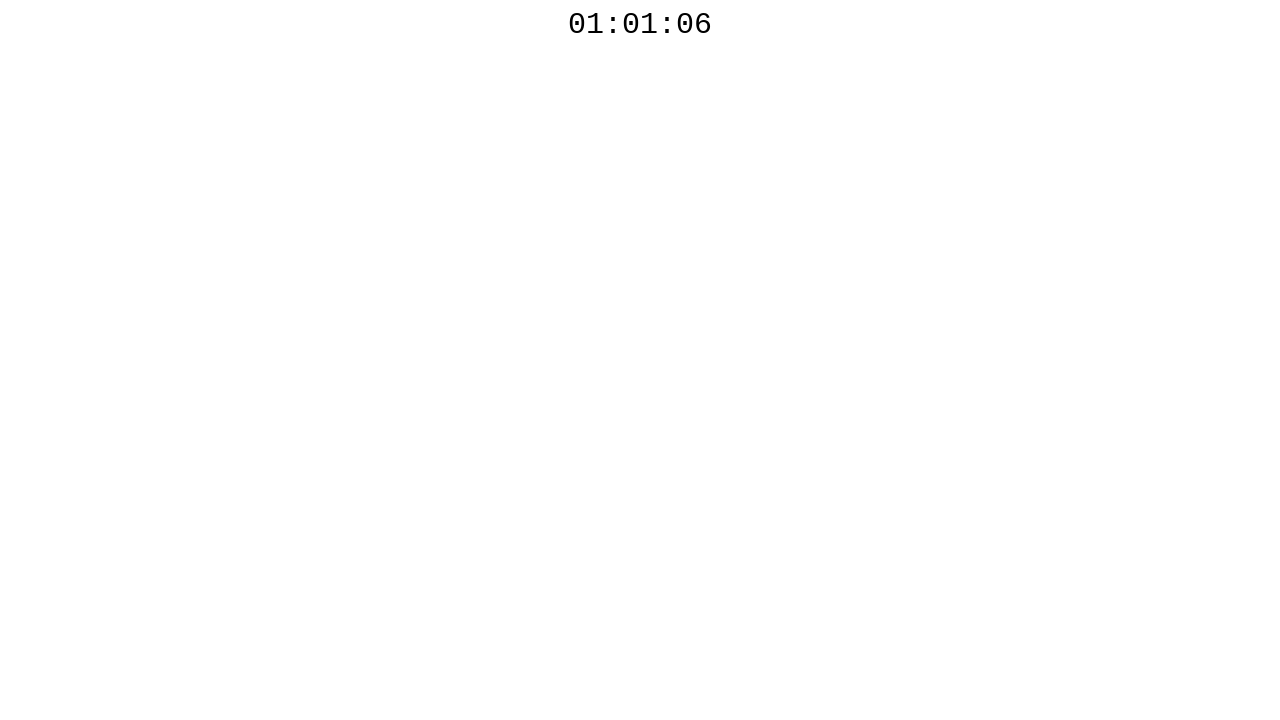

Waited 100ms before polling countdown timer again
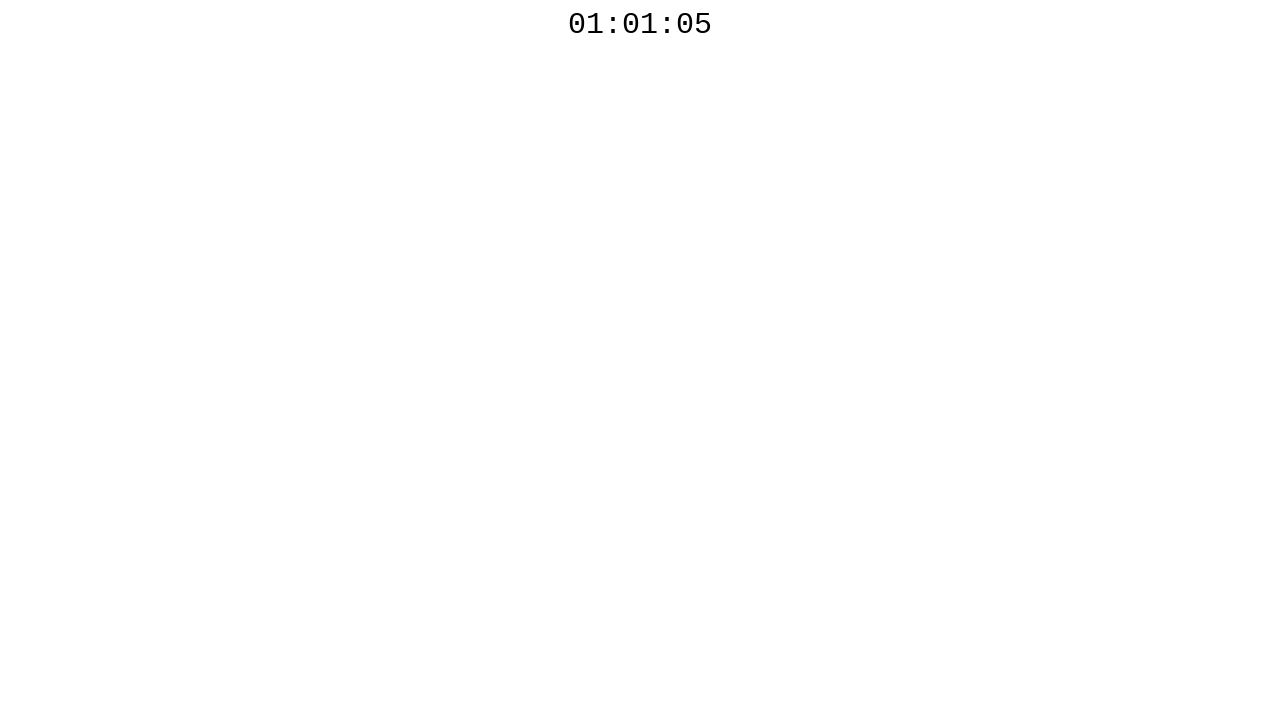

Read countdown timer text content: 01:01:05
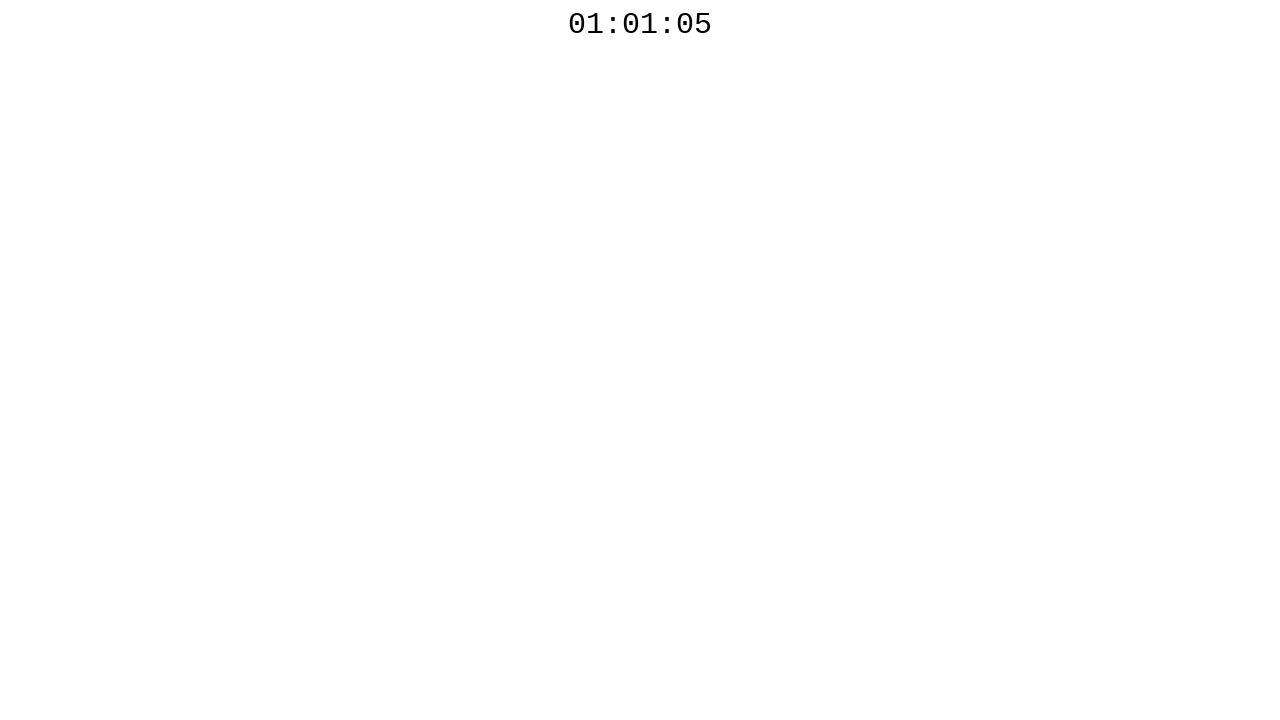

Waited 100ms before polling countdown timer again
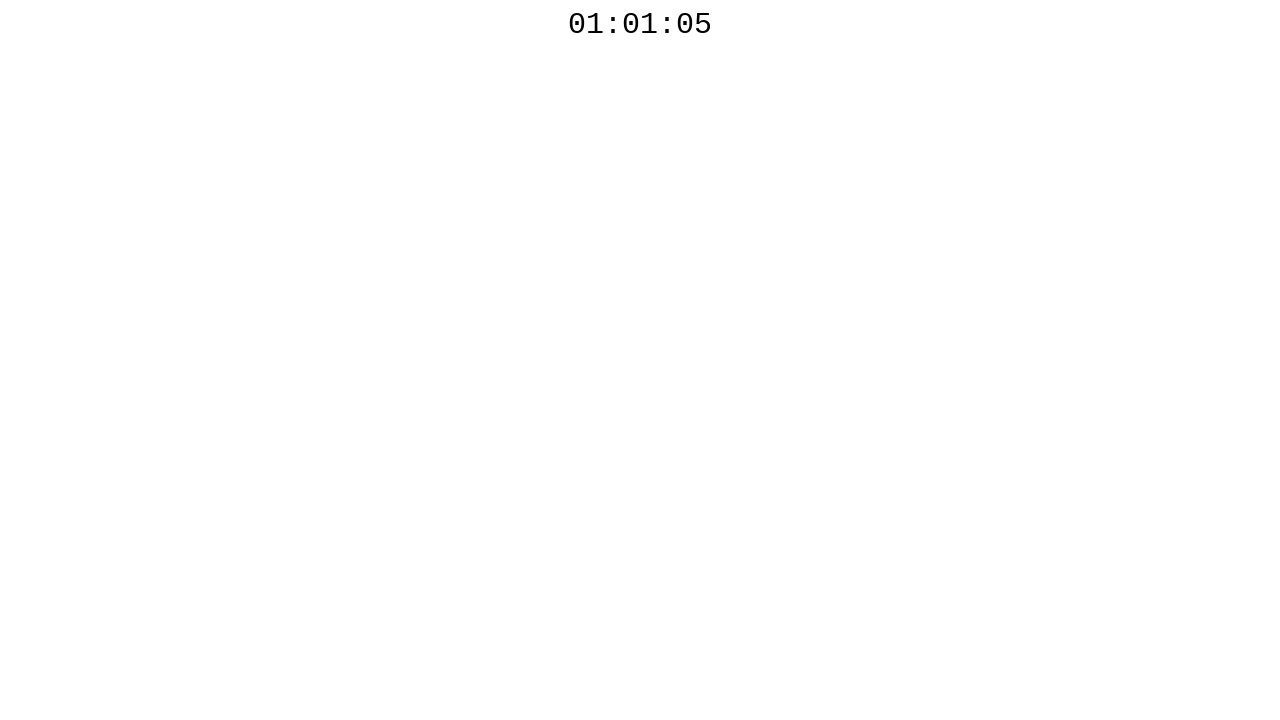

Read countdown timer text content: 01:01:05
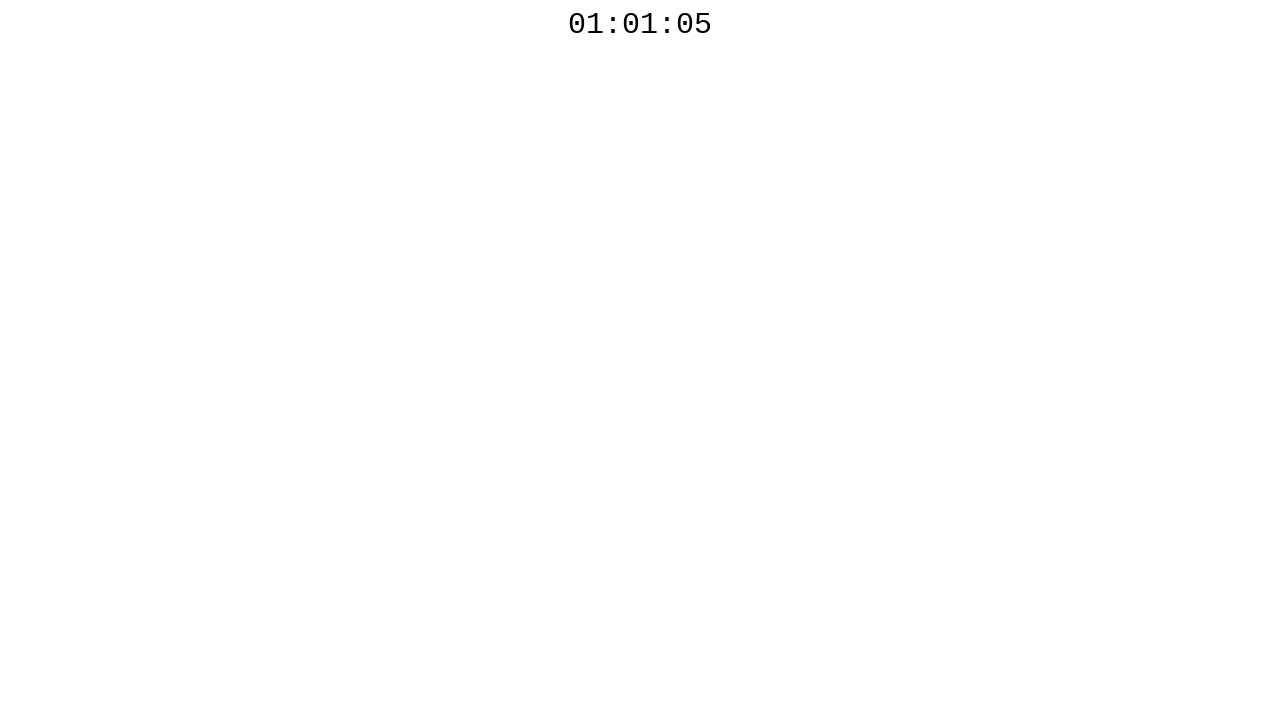

Waited 100ms before polling countdown timer again
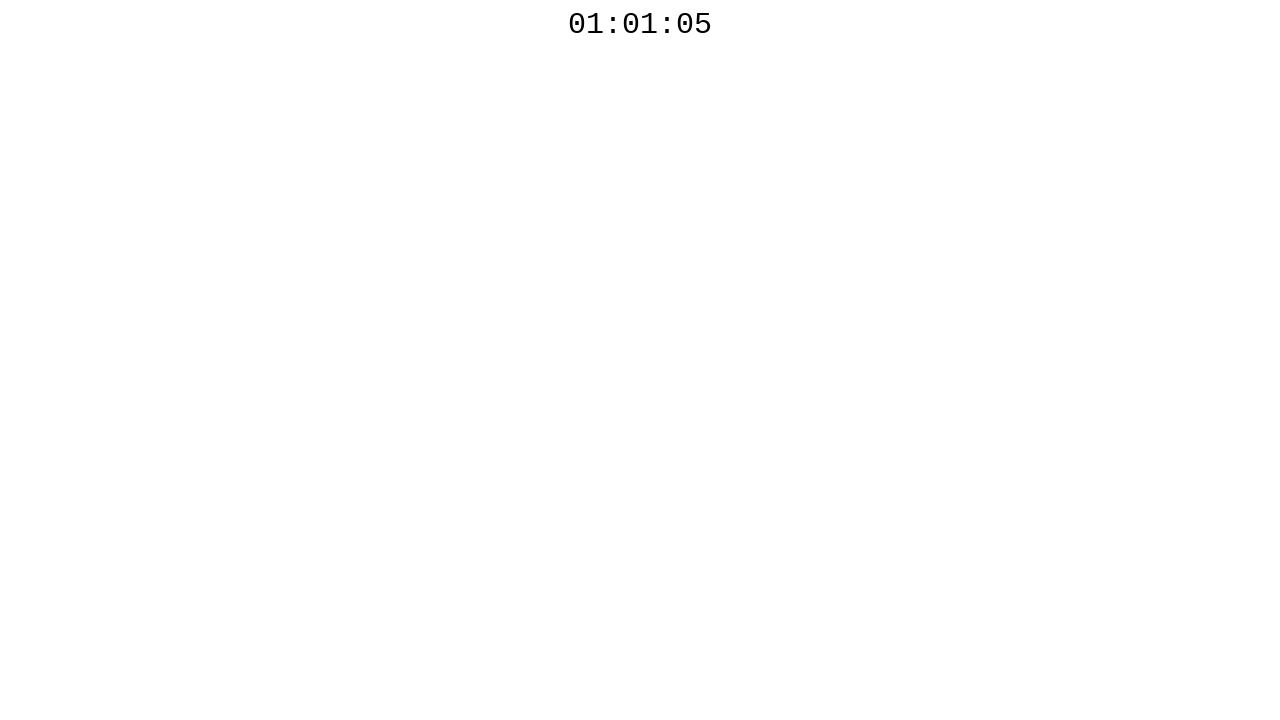

Read countdown timer text content: 01:01:05
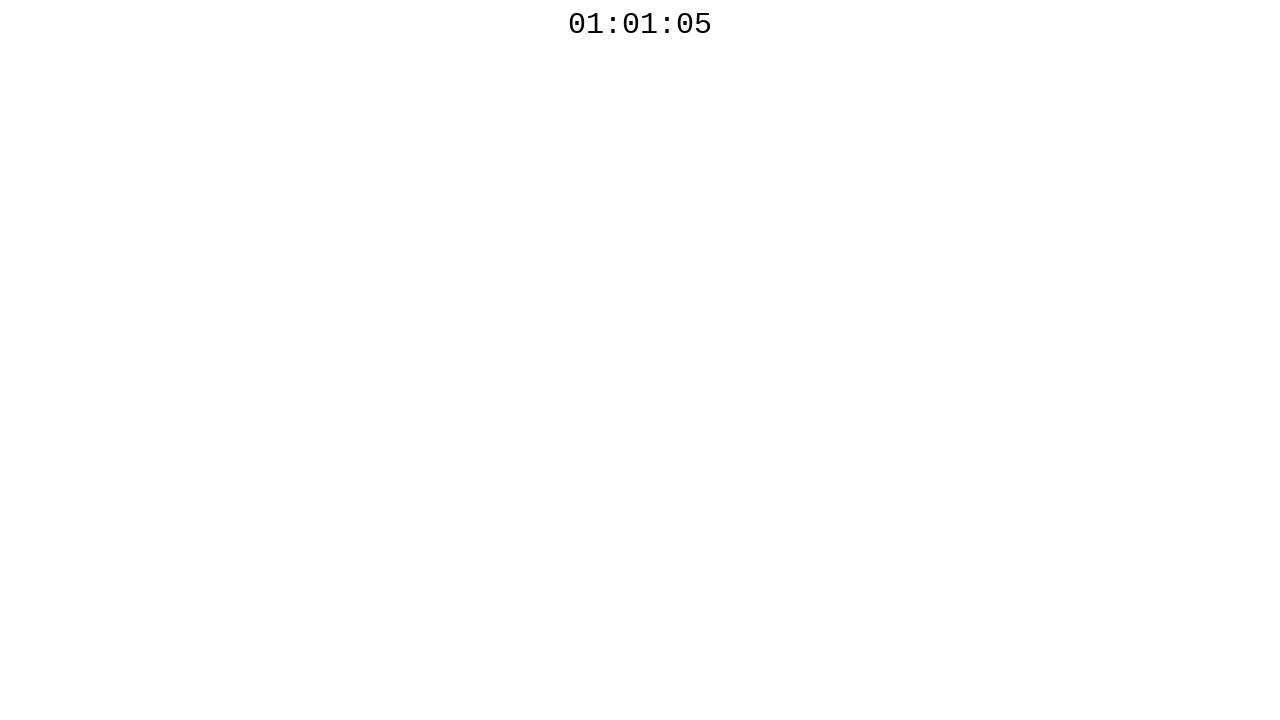

Waited 100ms before polling countdown timer again
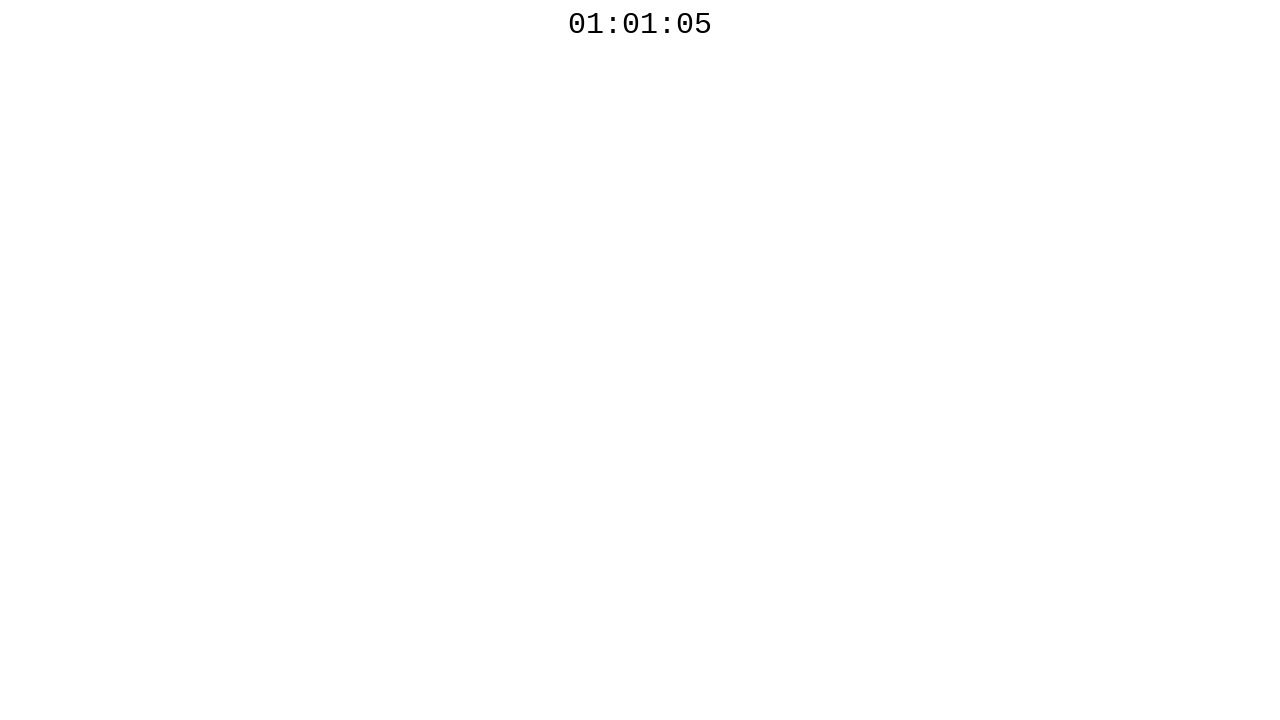

Read countdown timer text content: 01:01:04
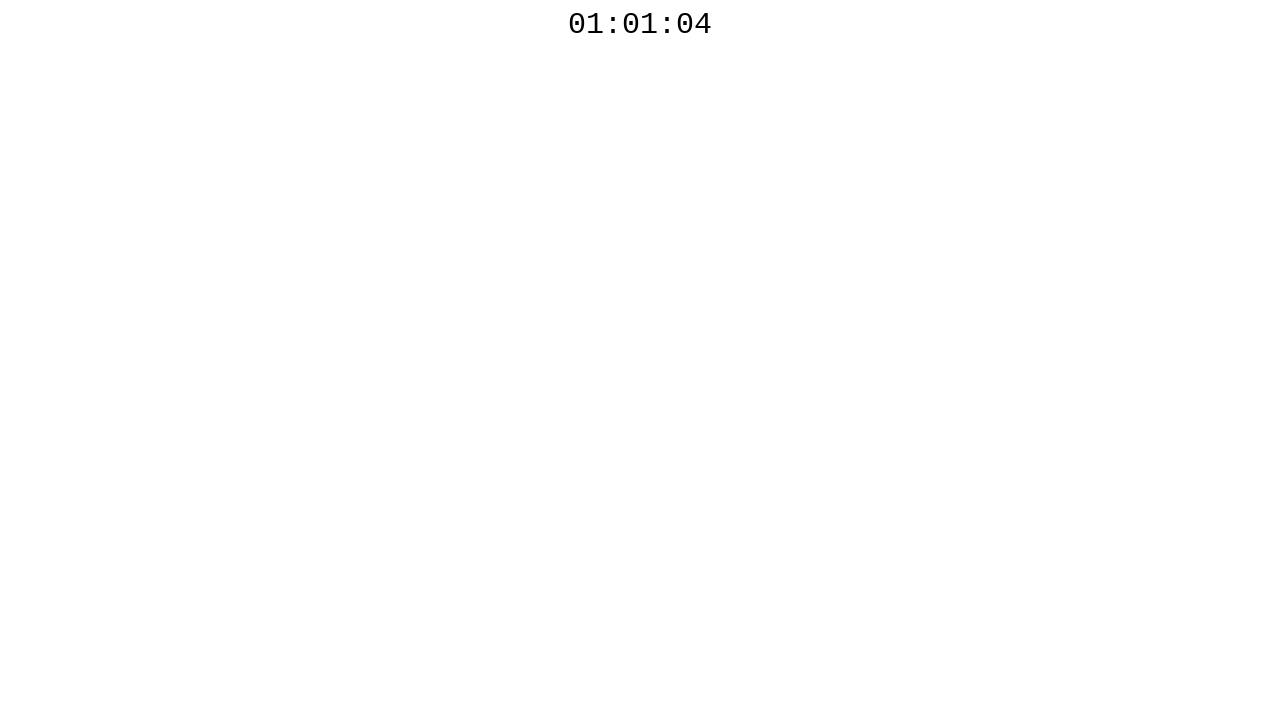

Waited 100ms before polling countdown timer again
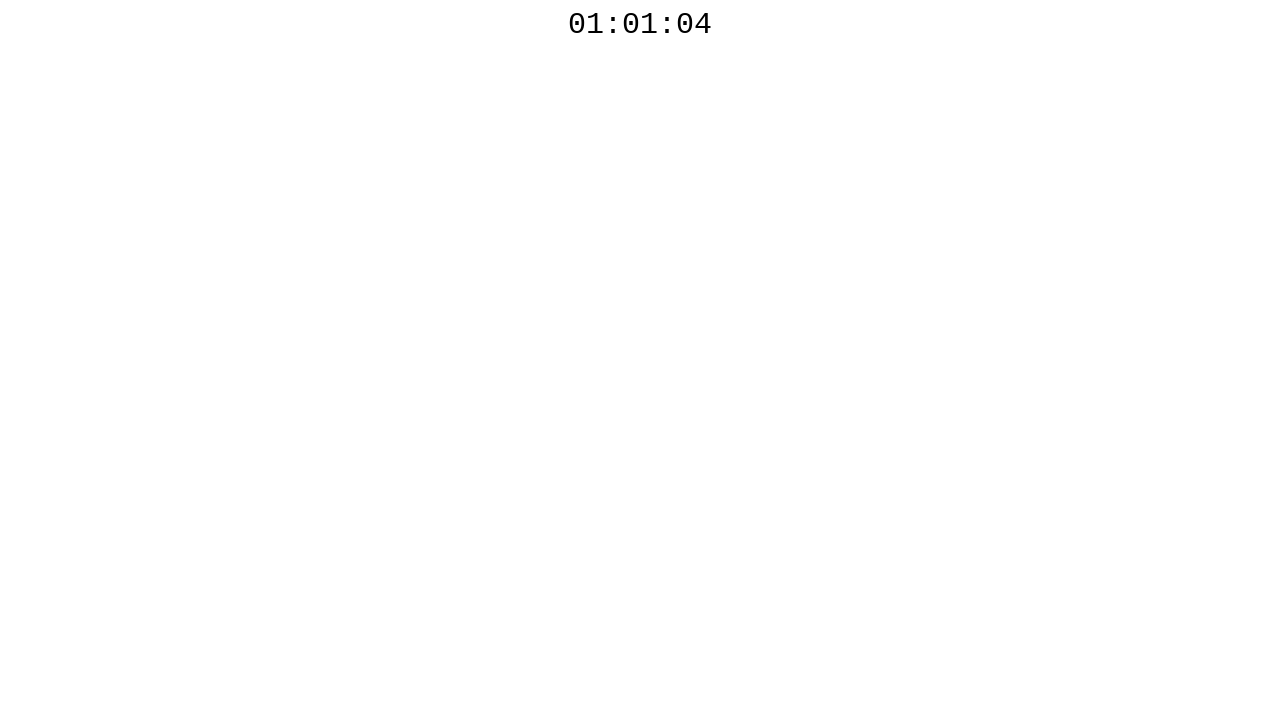

Read countdown timer text content: 01:01:04
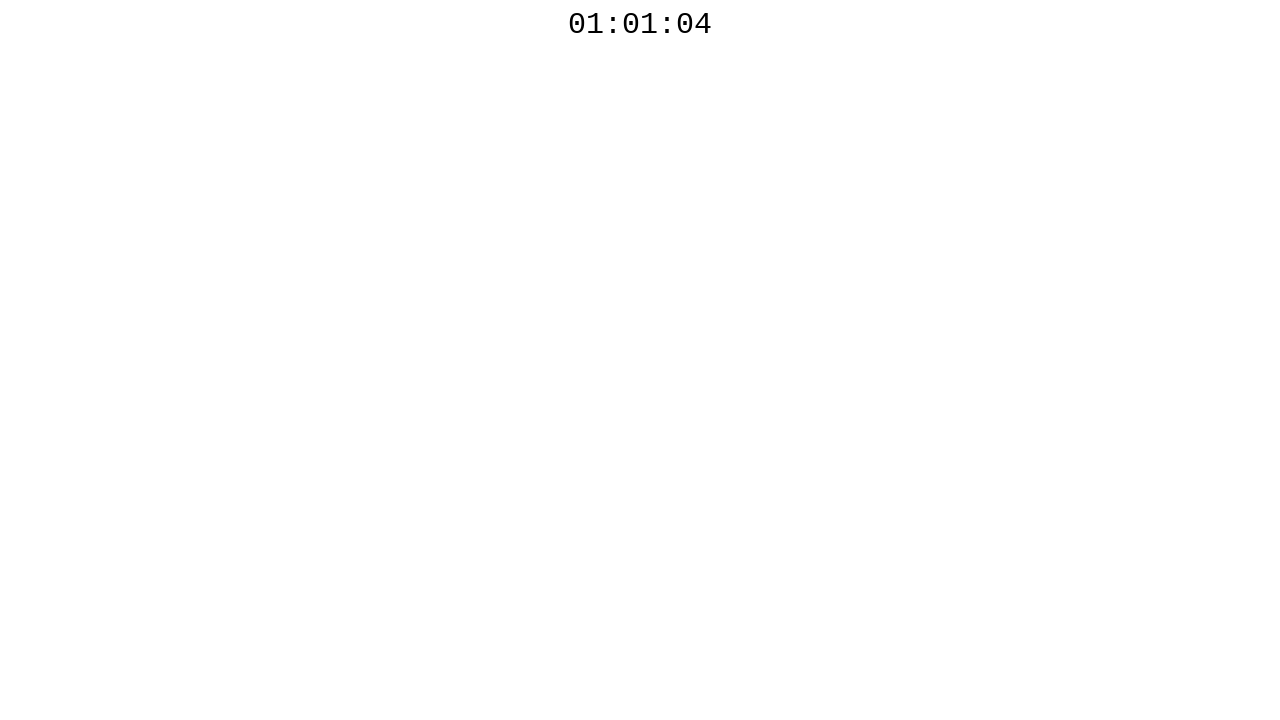

Waited 100ms before polling countdown timer again
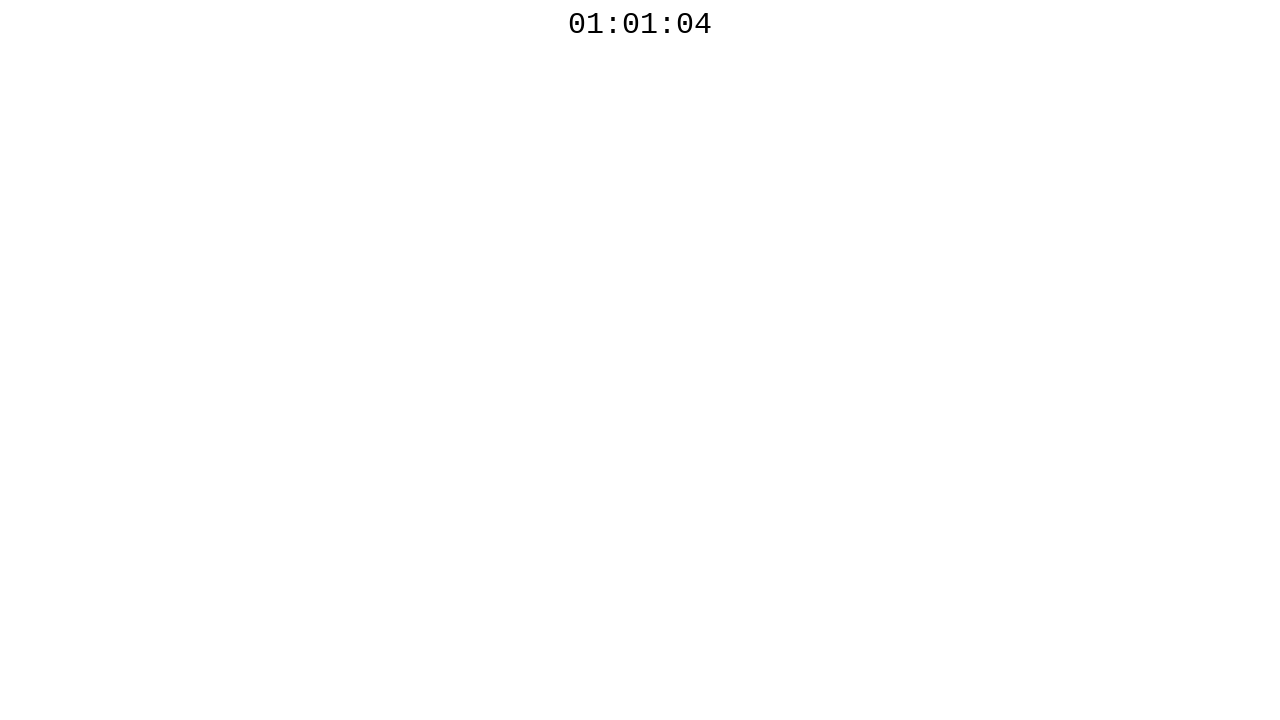

Read countdown timer text content: 01:01:04
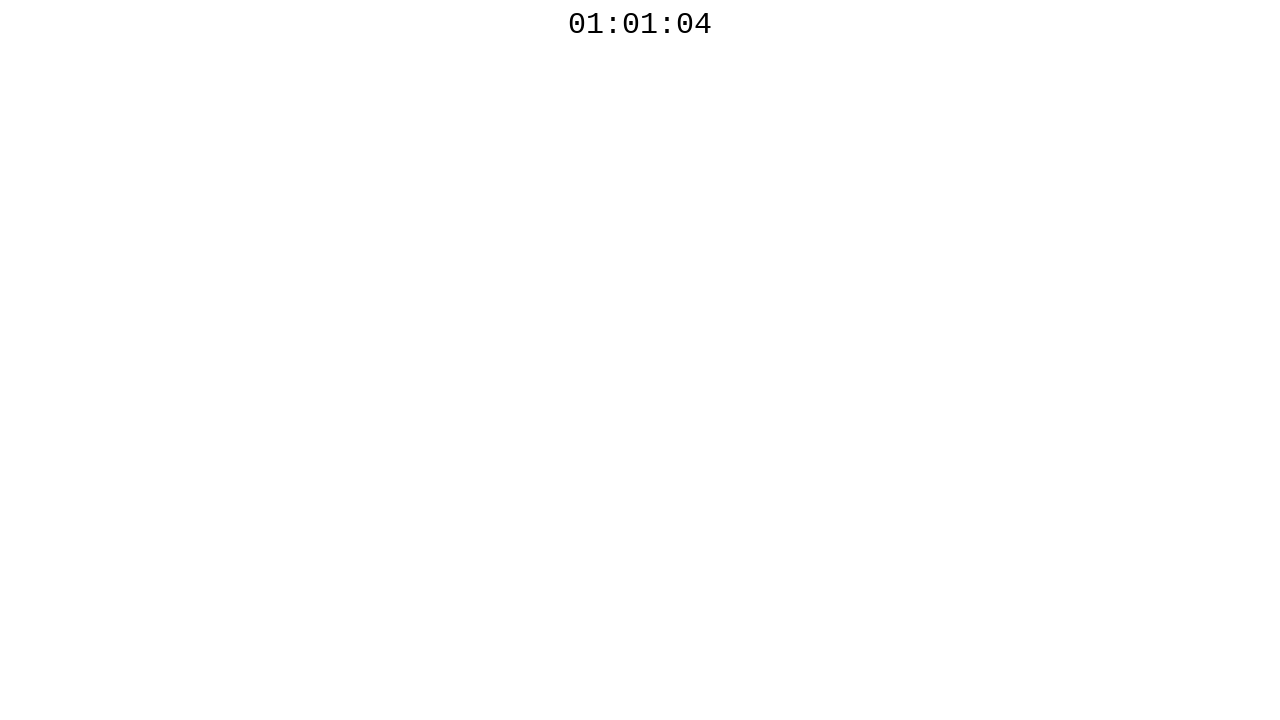

Waited 100ms before polling countdown timer again
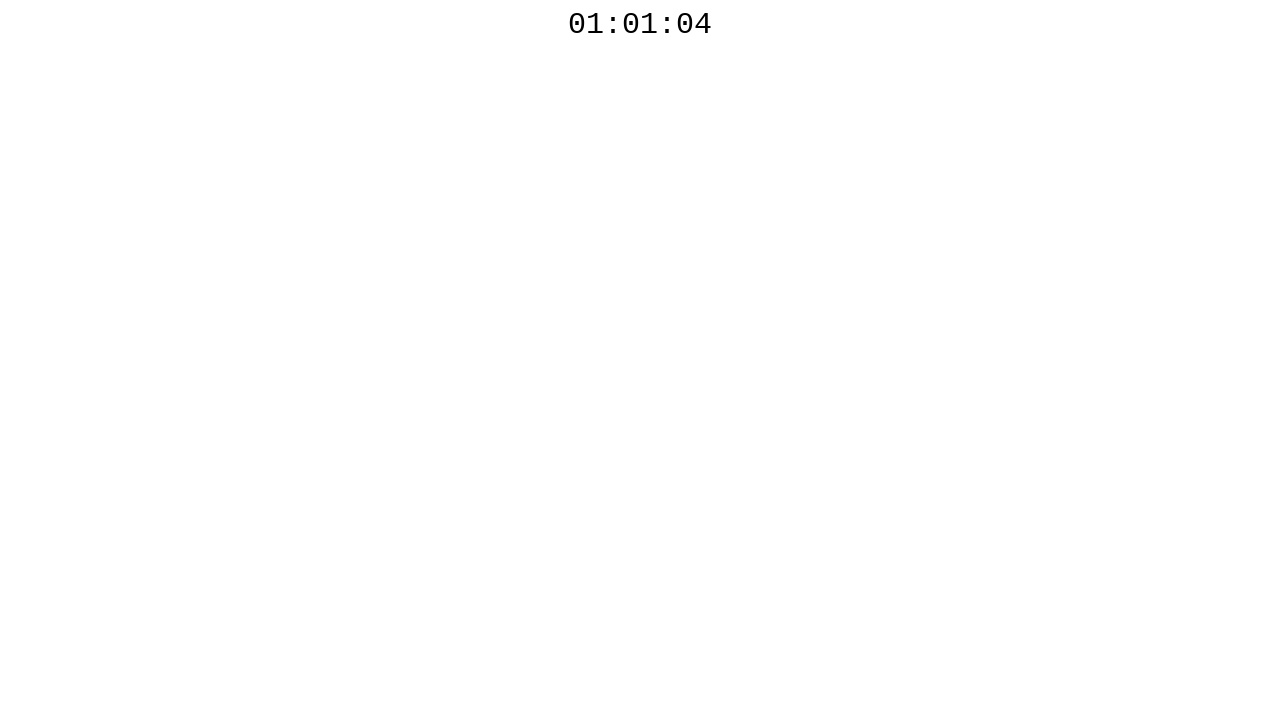

Read countdown timer text content: 01:01:04
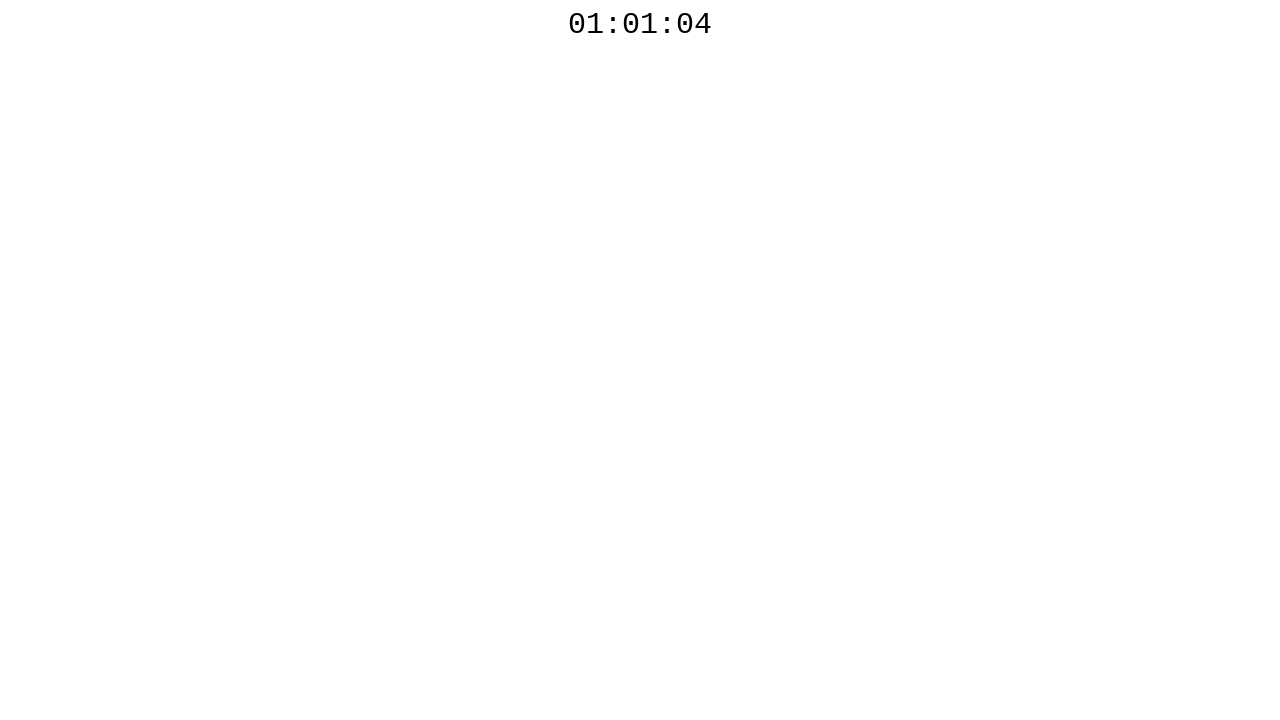

Waited 100ms before polling countdown timer again
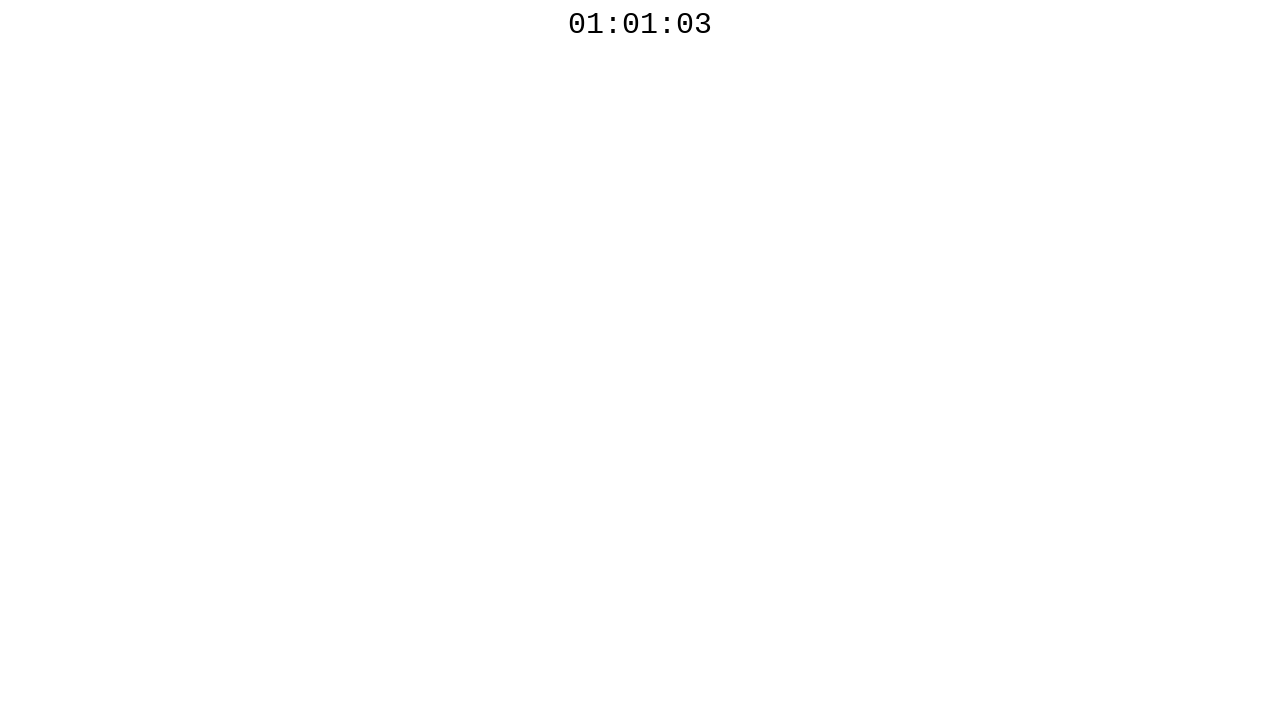

Read countdown timer text content: 01:01:03
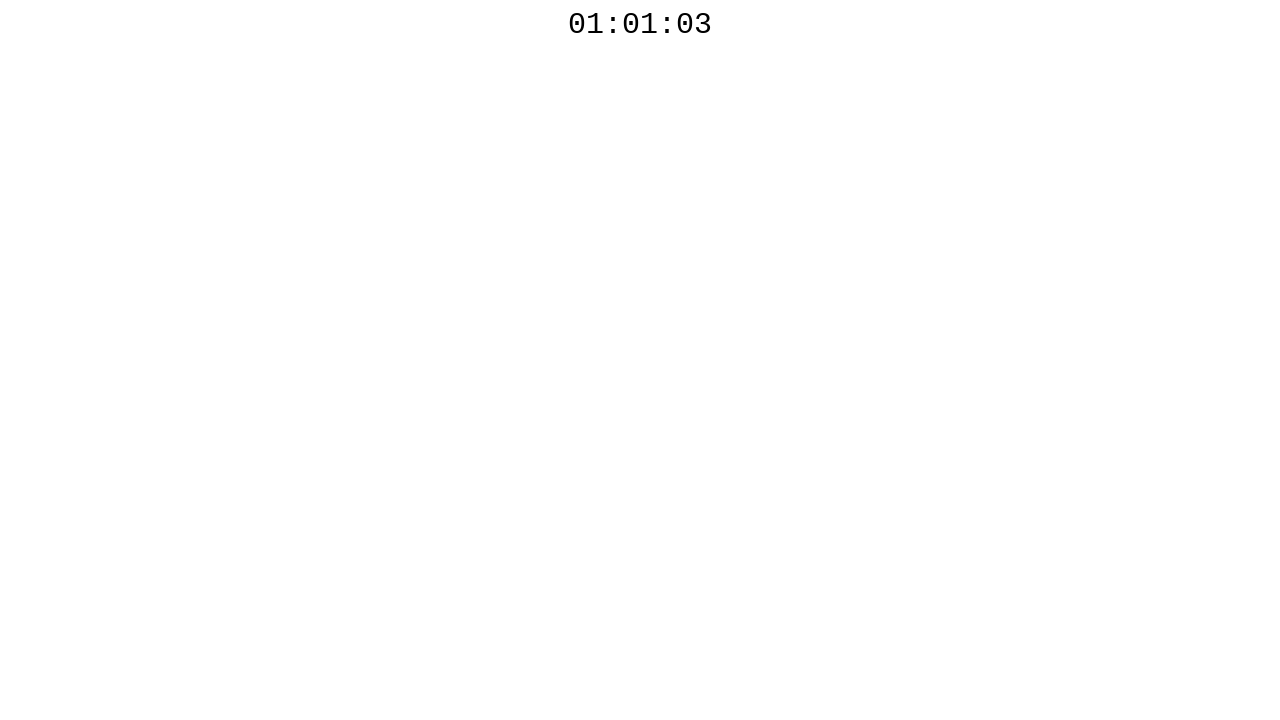

Waited 100ms before polling countdown timer again
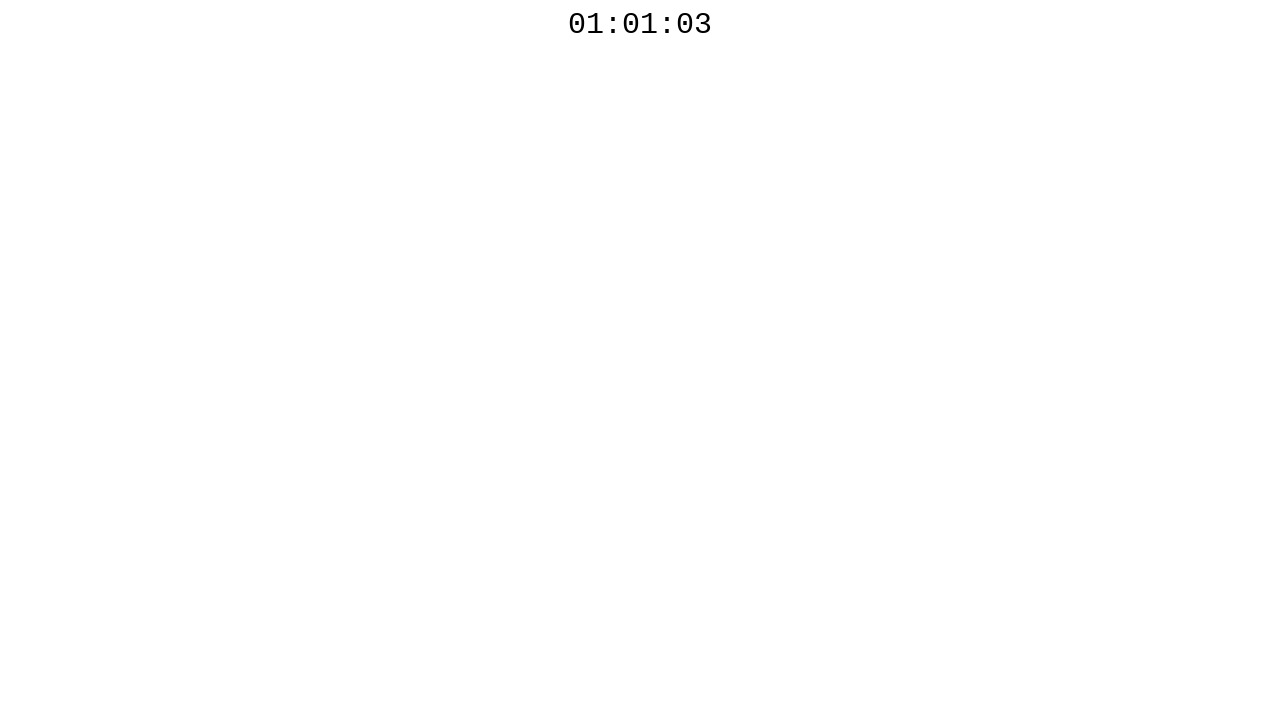

Read countdown timer text content: 01:01:03
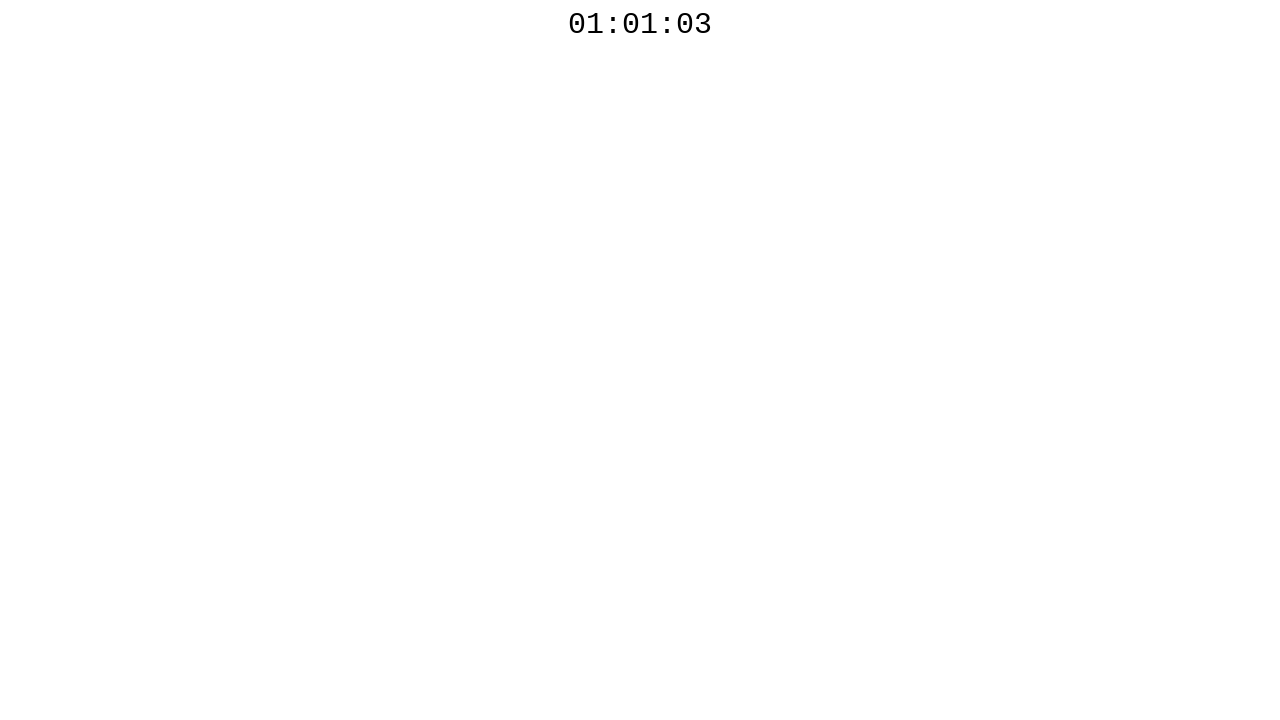

Waited 100ms before polling countdown timer again
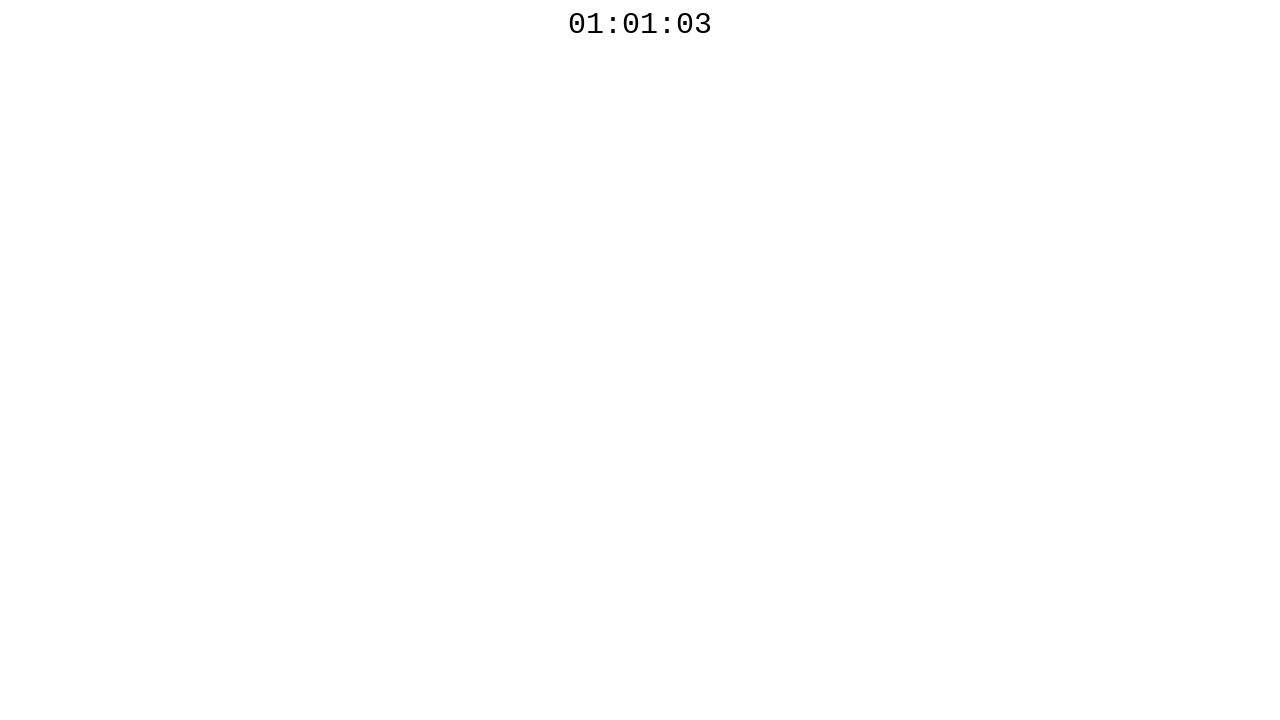

Read countdown timer text content: 01:01:03
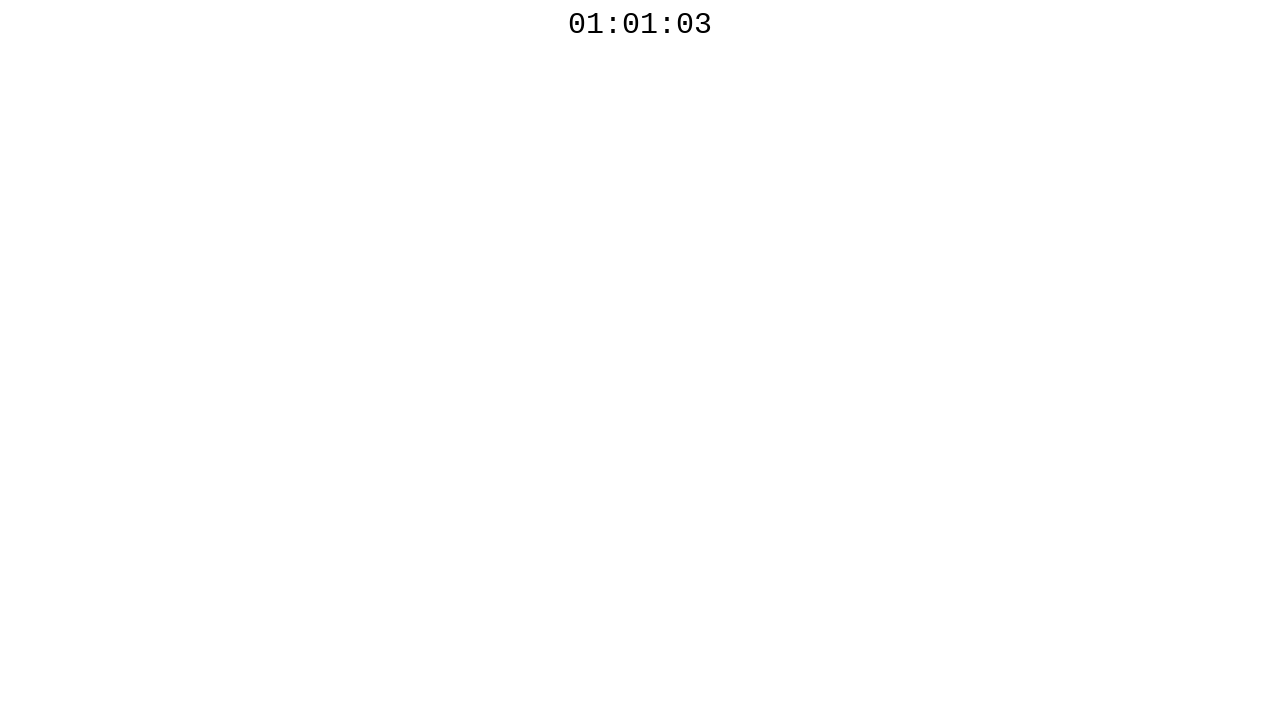

Waited 100ms before polling countdown timer again
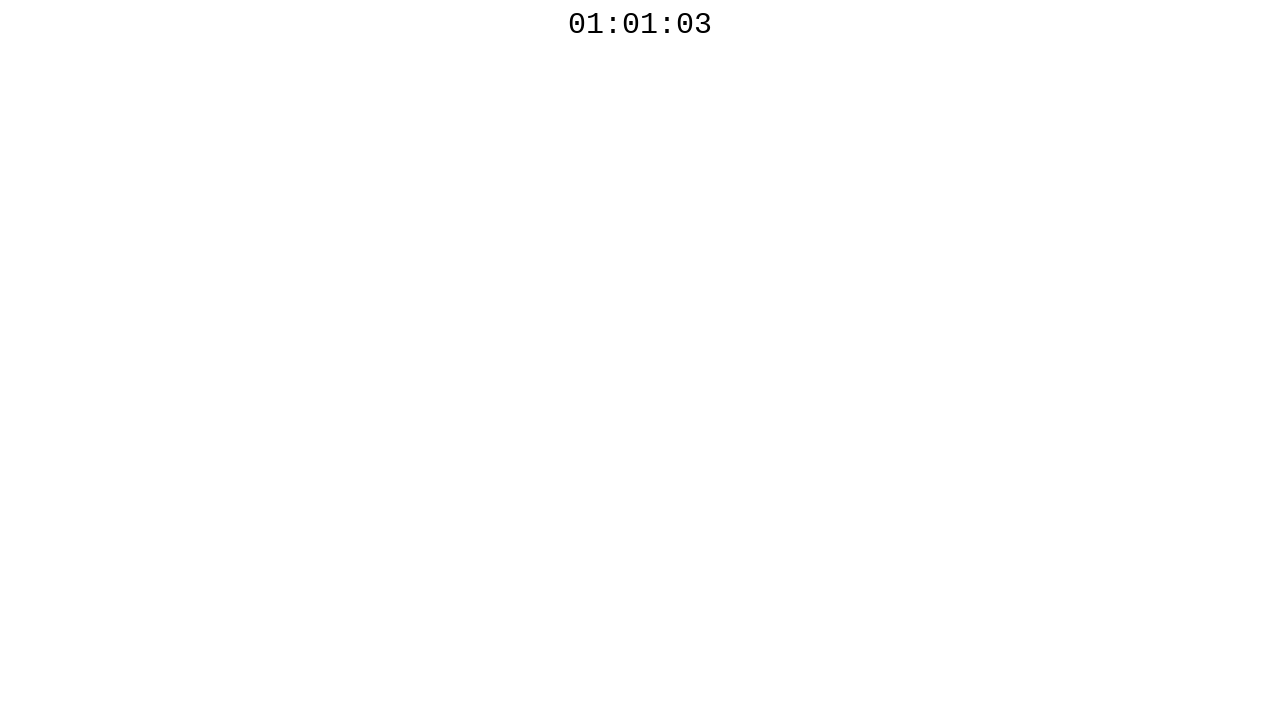

Read countdown timer text content: 01:01:02
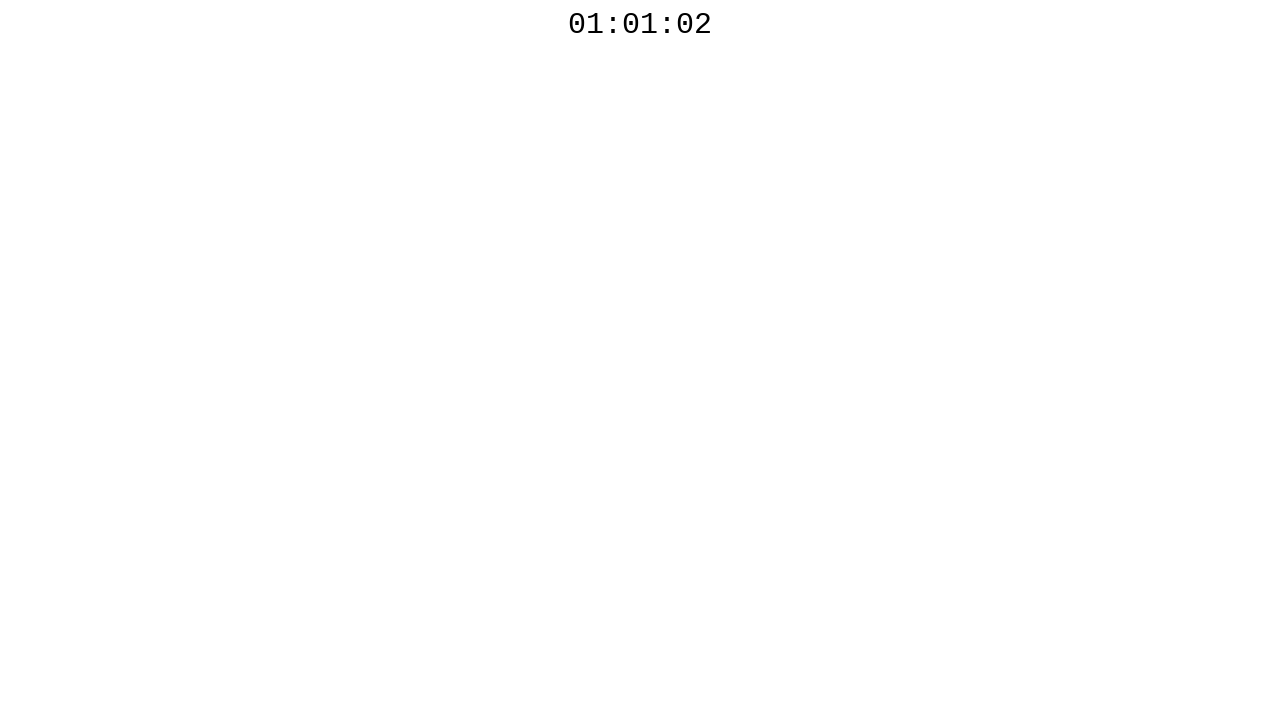

Waited 100ms before polling countdown timer again
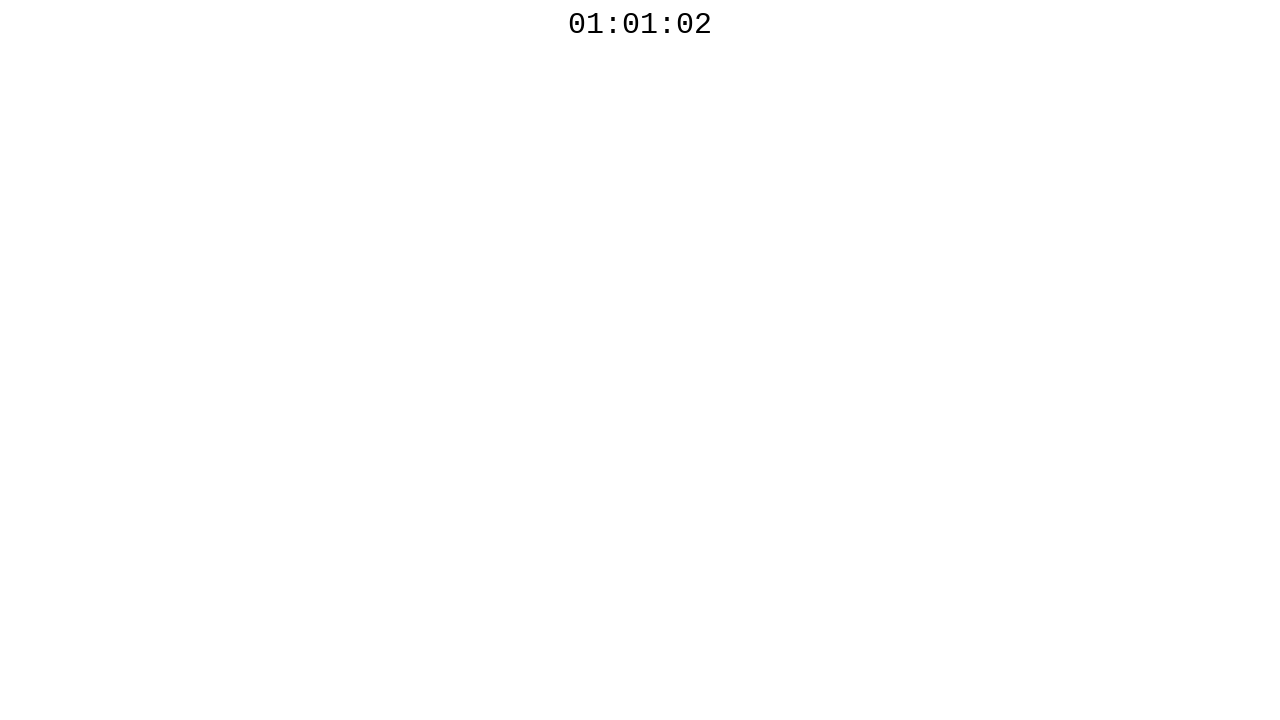

Read countdown timer text content: 01:01:02
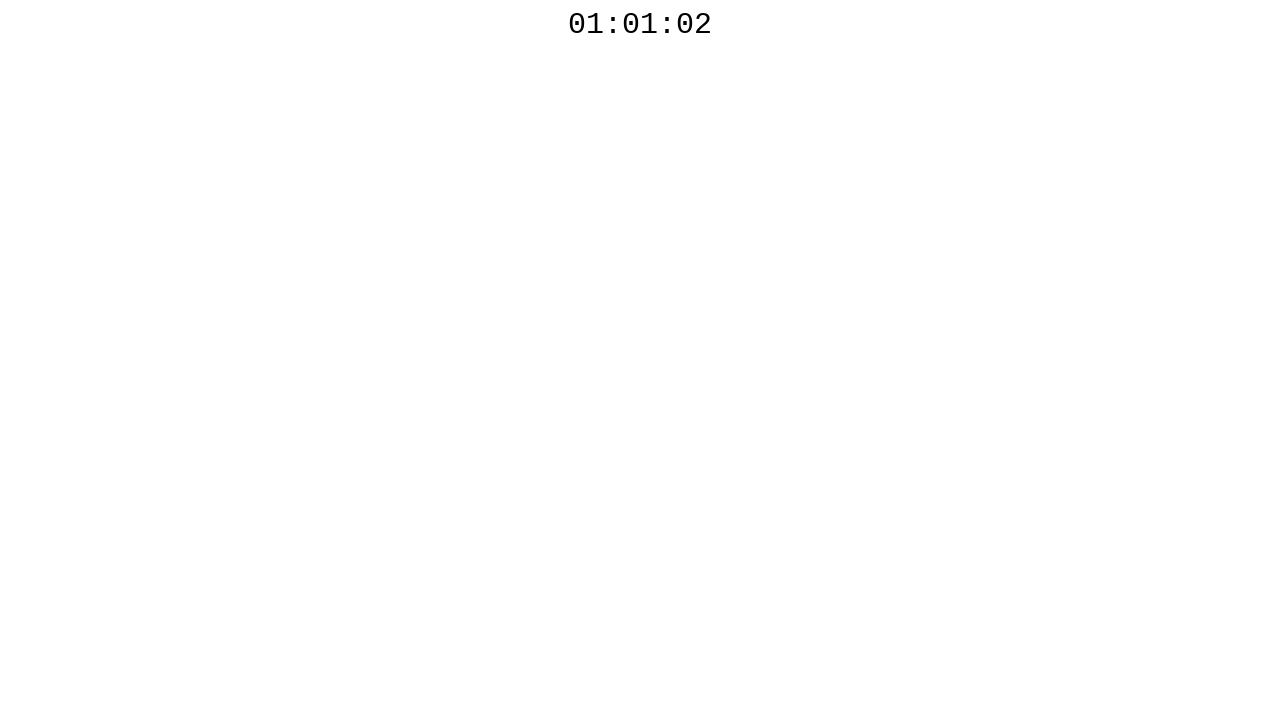

Waited 100ms before polling countdown timer again
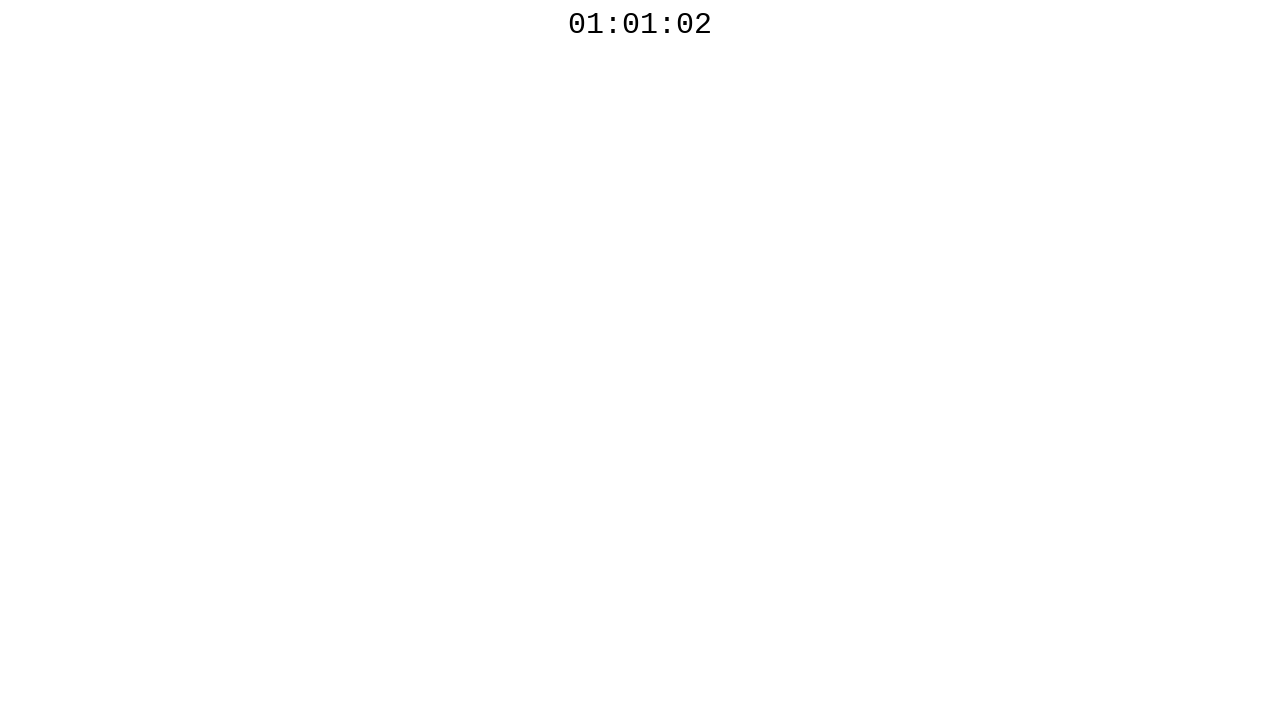

Read countdown timer text content: 01:01:02
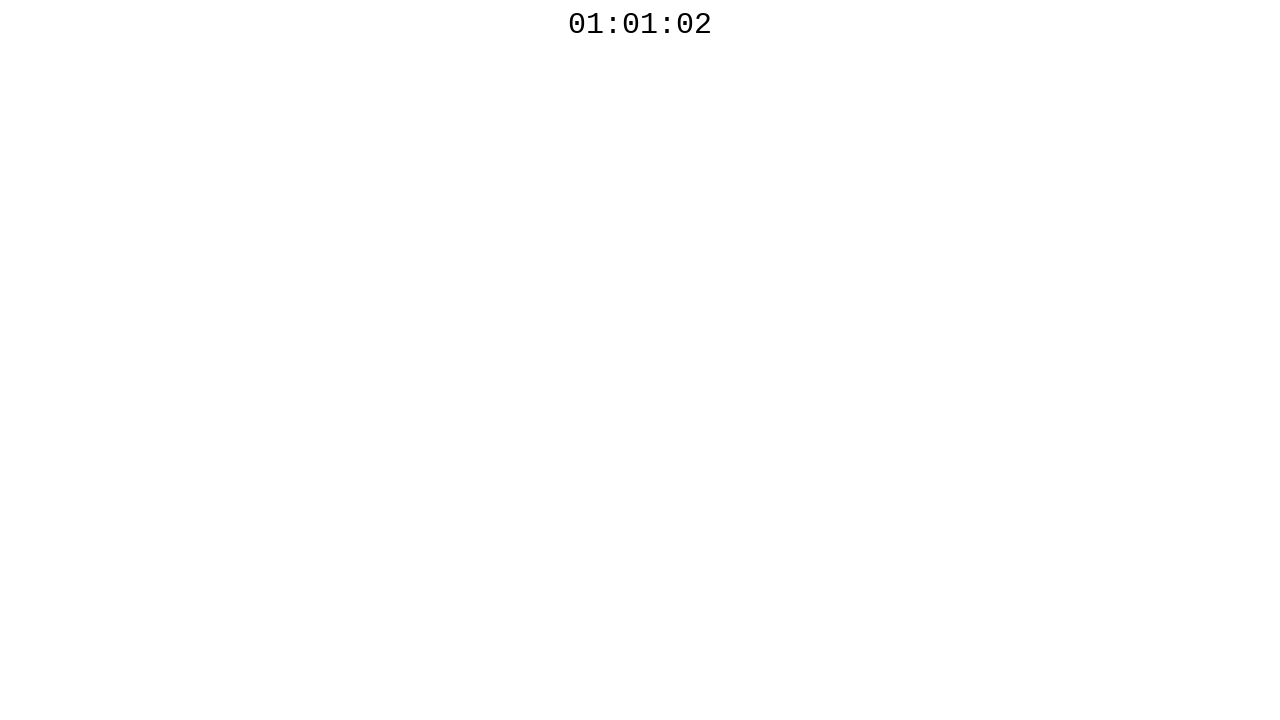

Waited 100ms before polling countdown timer again
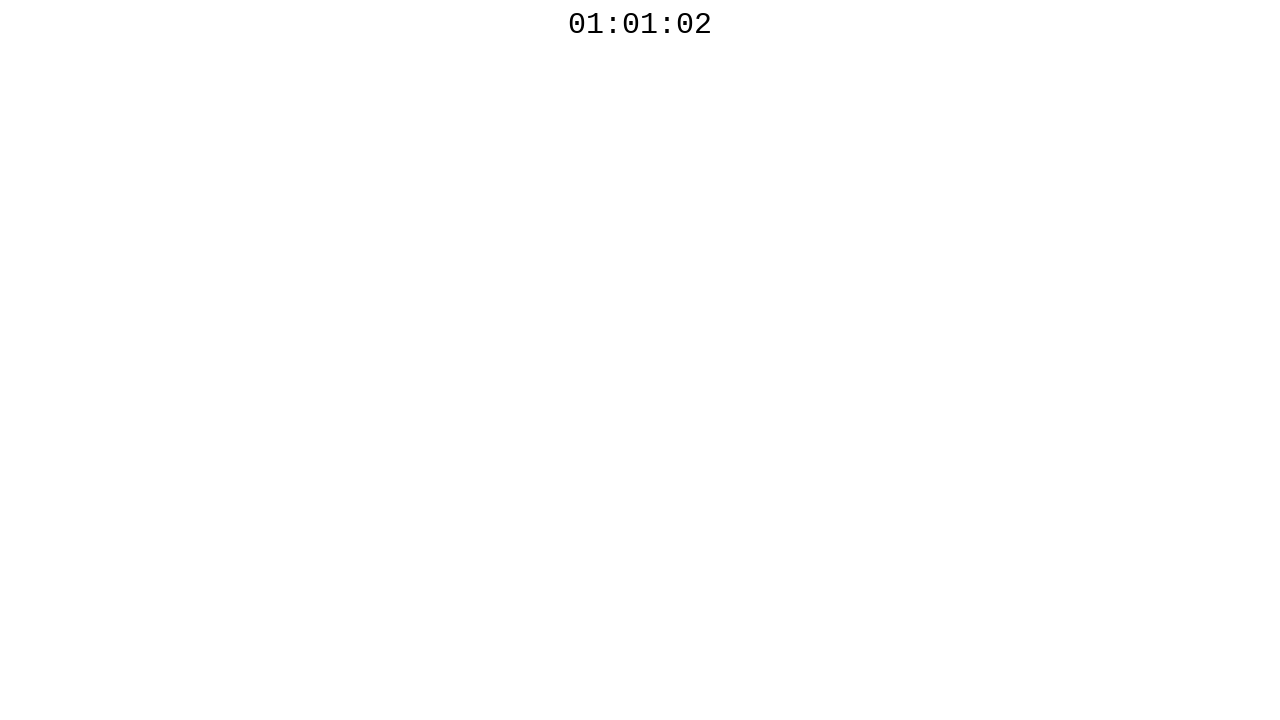

Read countdown timer text content: 01:01:02
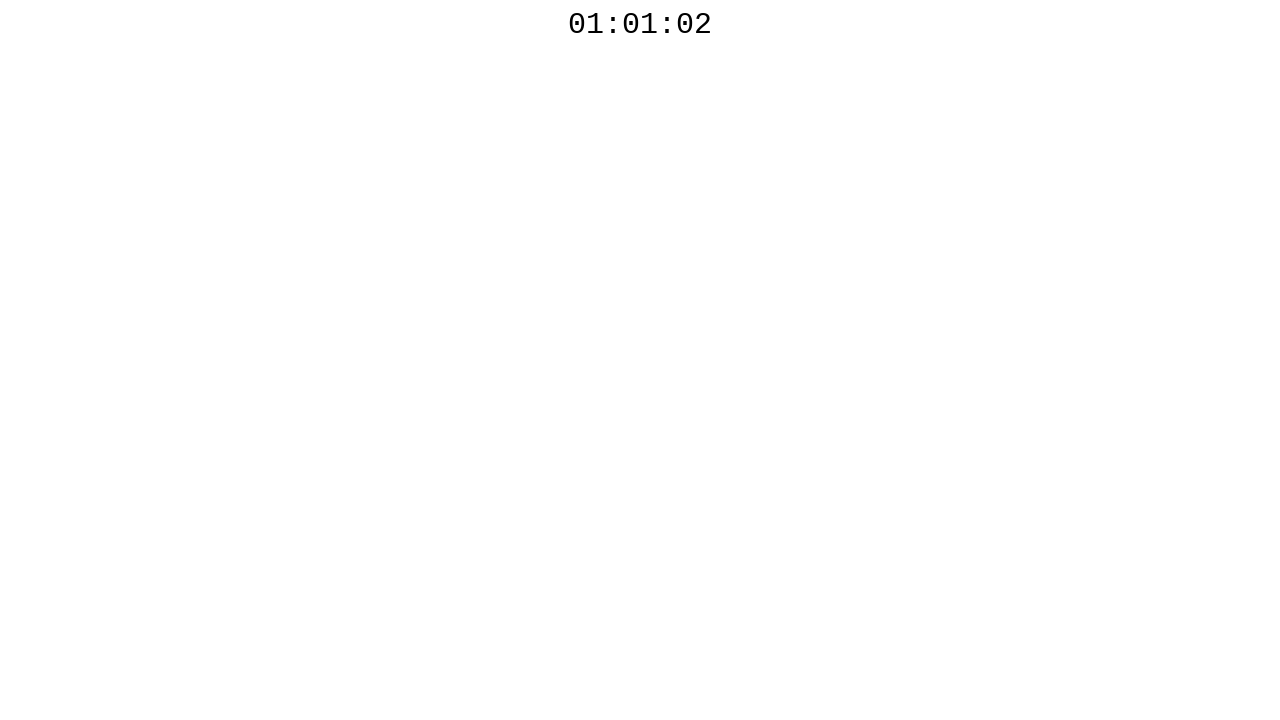

Waited 100ms before polling countdown timer again
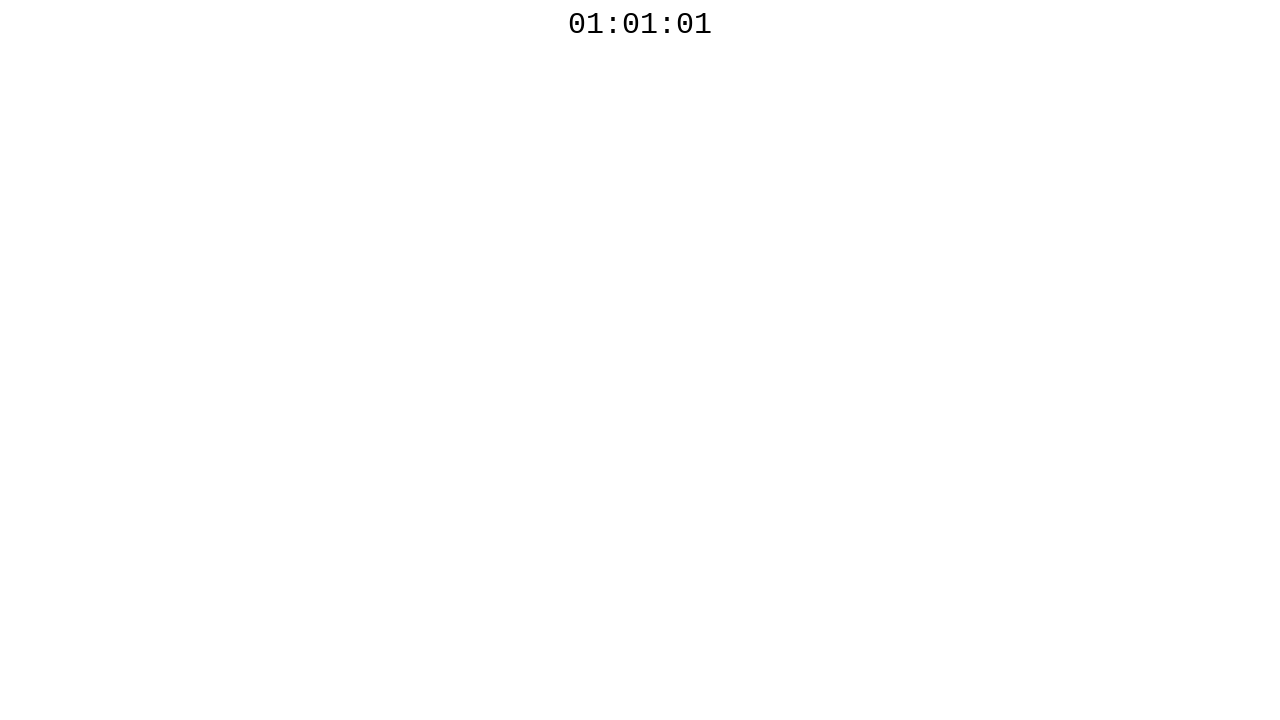

Read countdown timer text content: 01:01:01
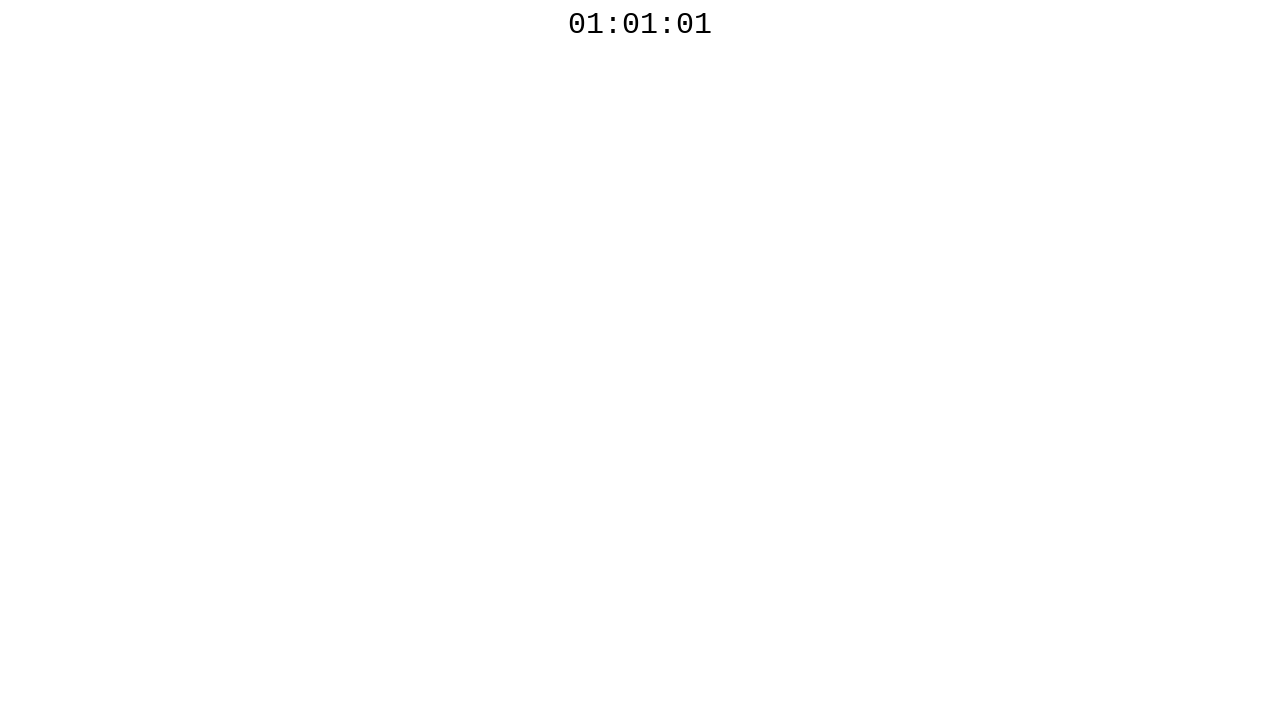

Waited 100ms before polling countdown timer again
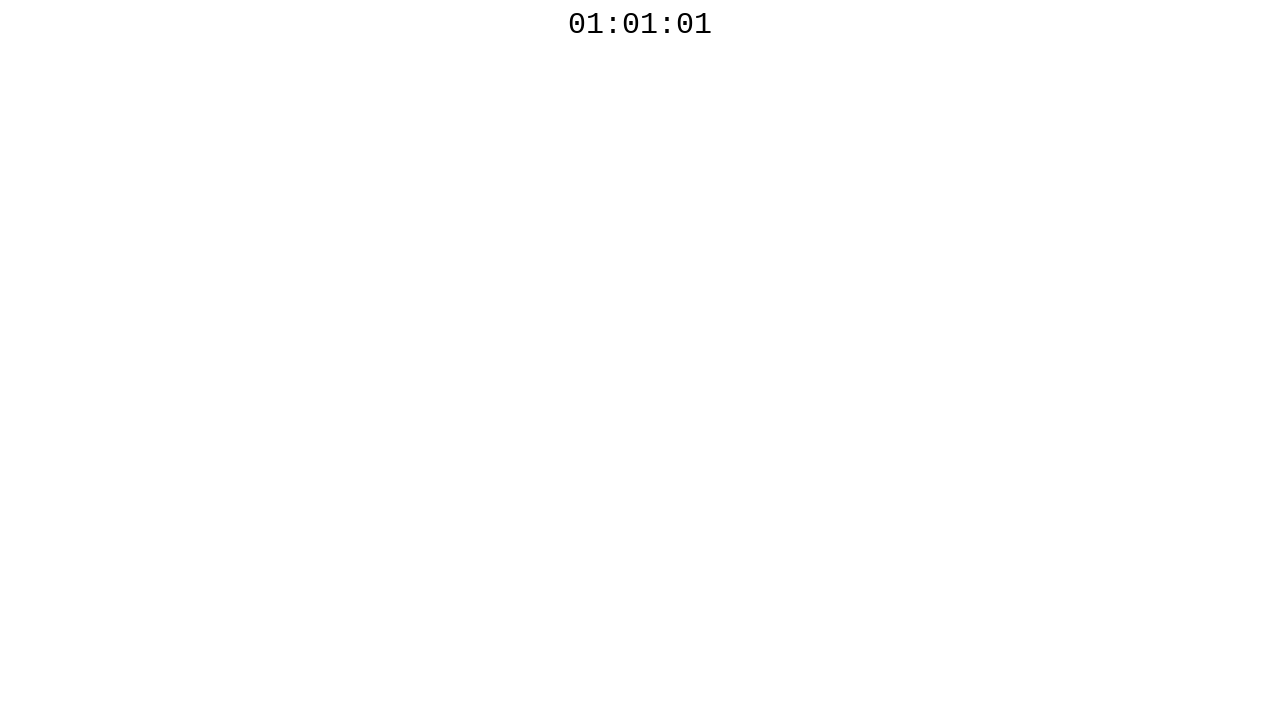

Read countdown timer text content: 01:01:01
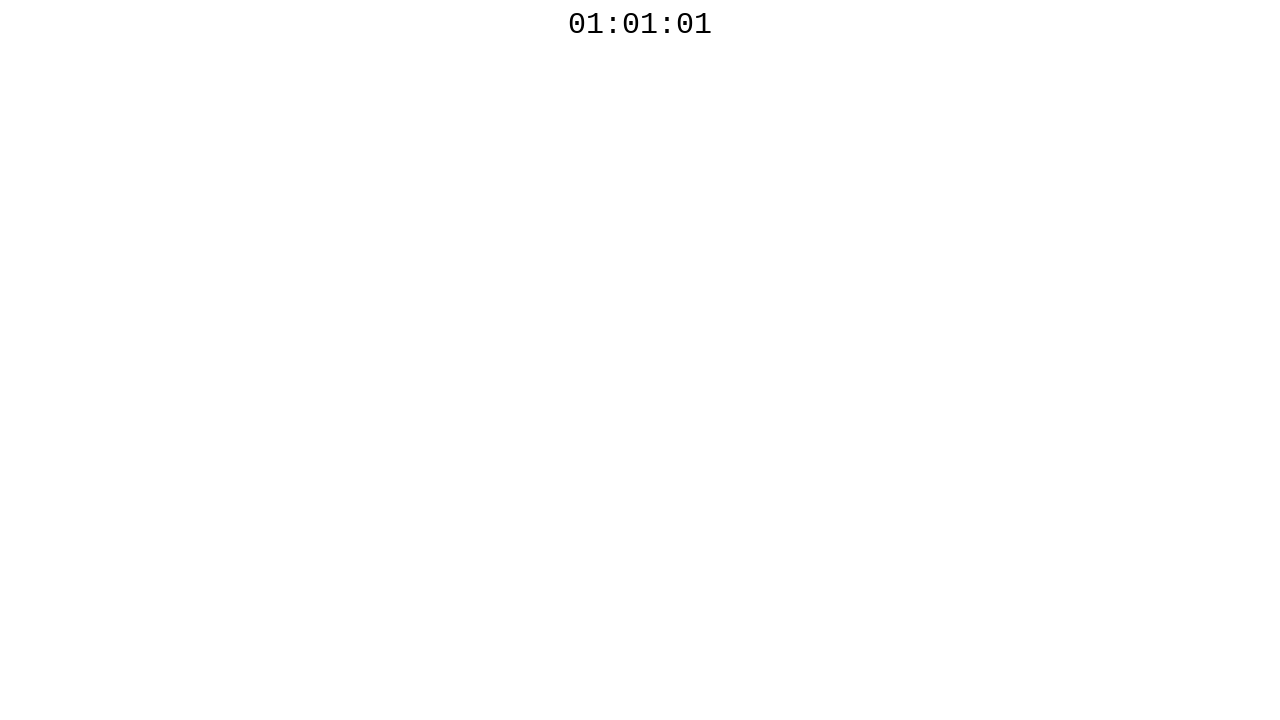

Waited 100ms before polling countdown timer again
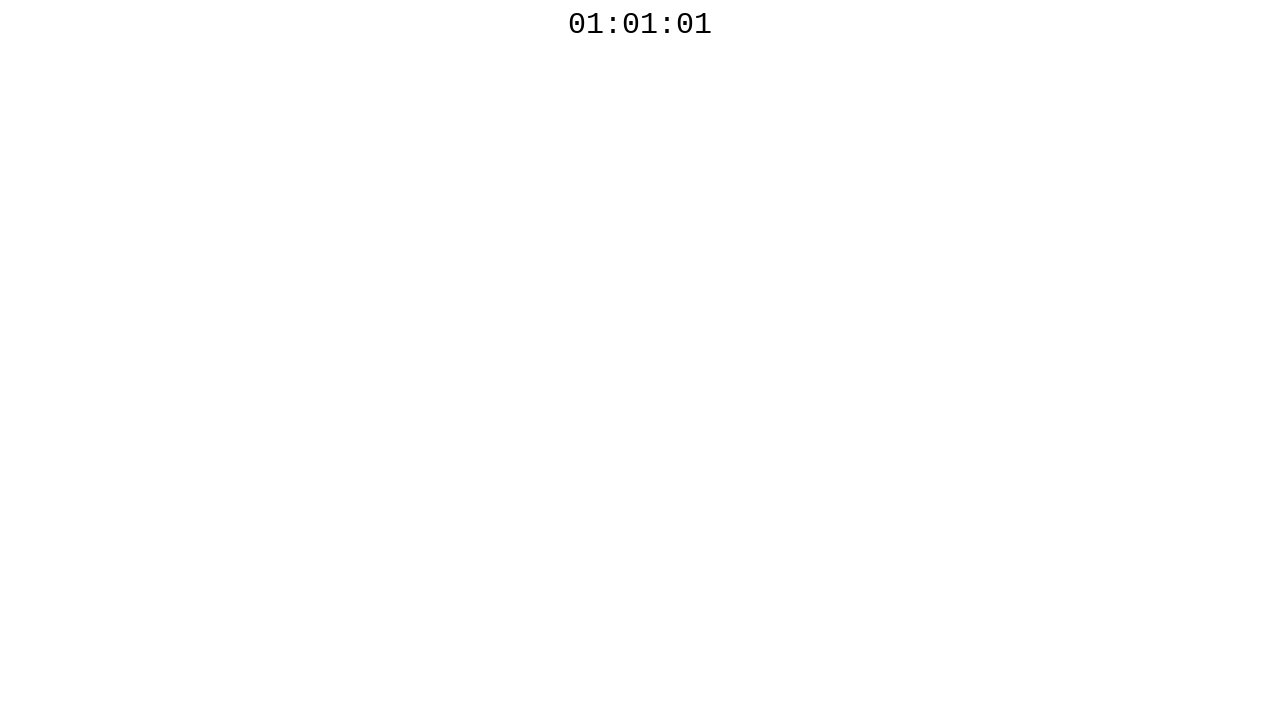

Read countdown timer text content: 01:01:01
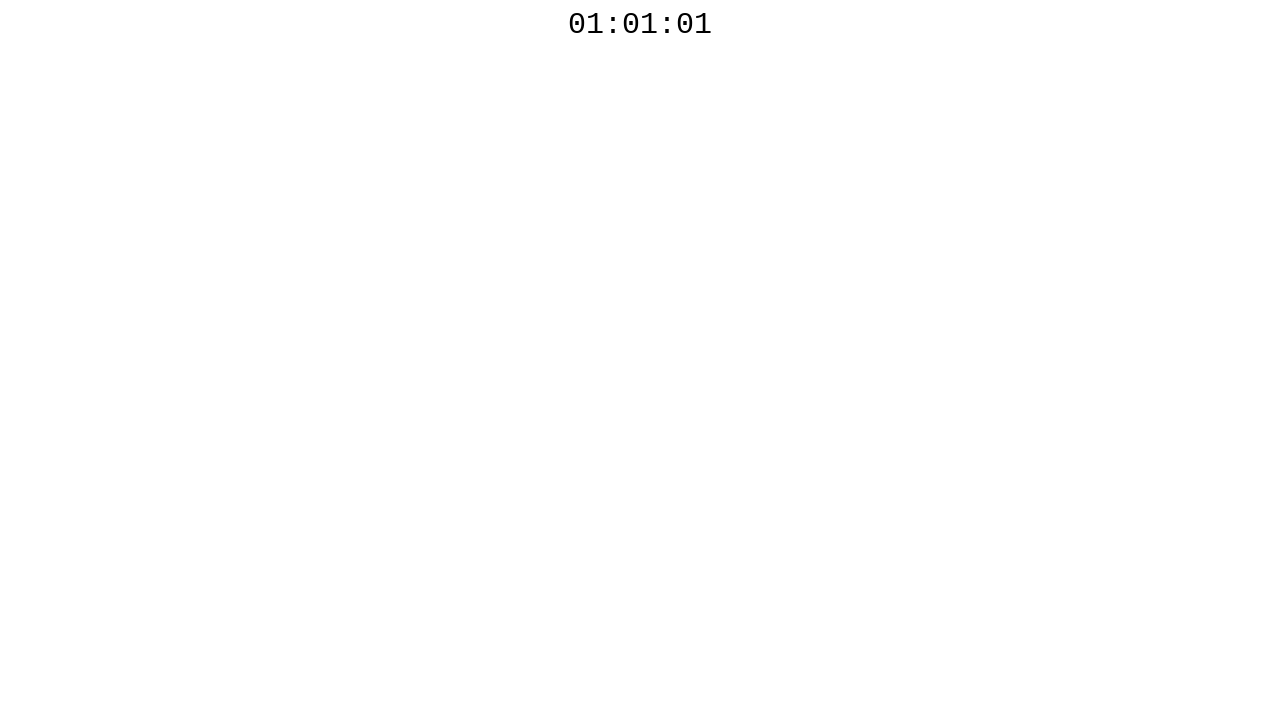

Waited 100ms before polling countdown timer again
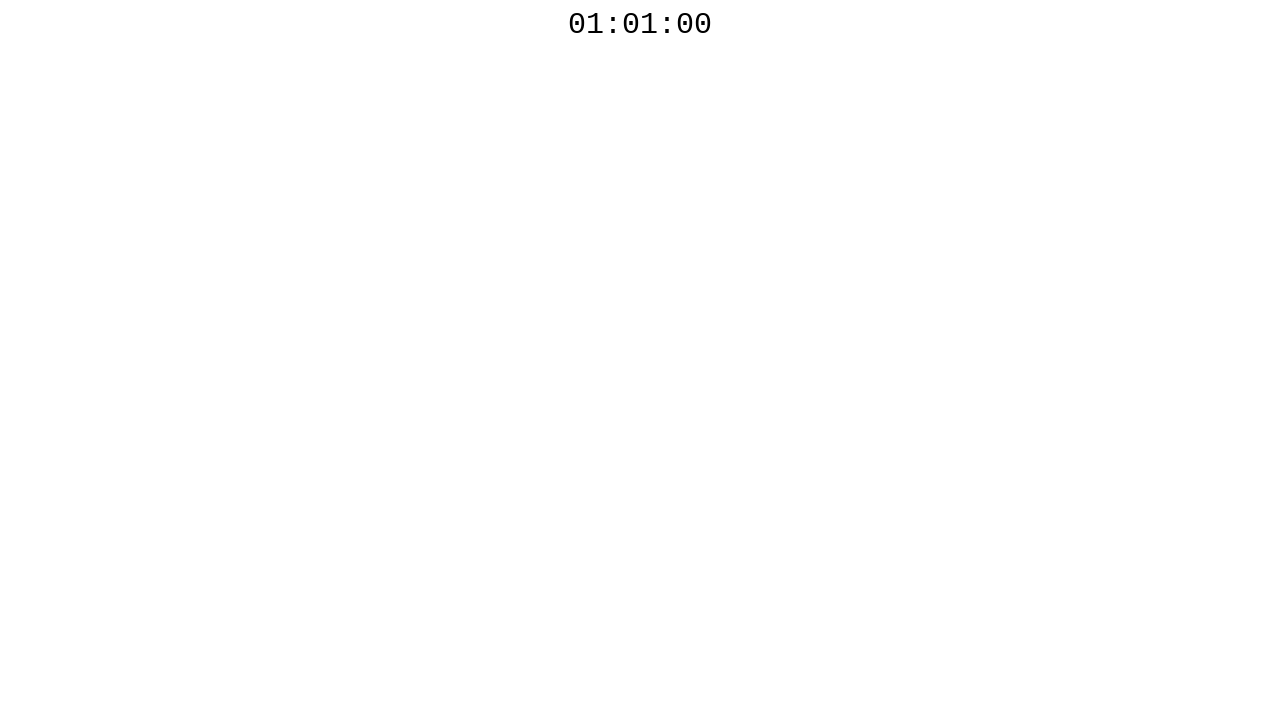

Read countdown timer text content: 01:01:00
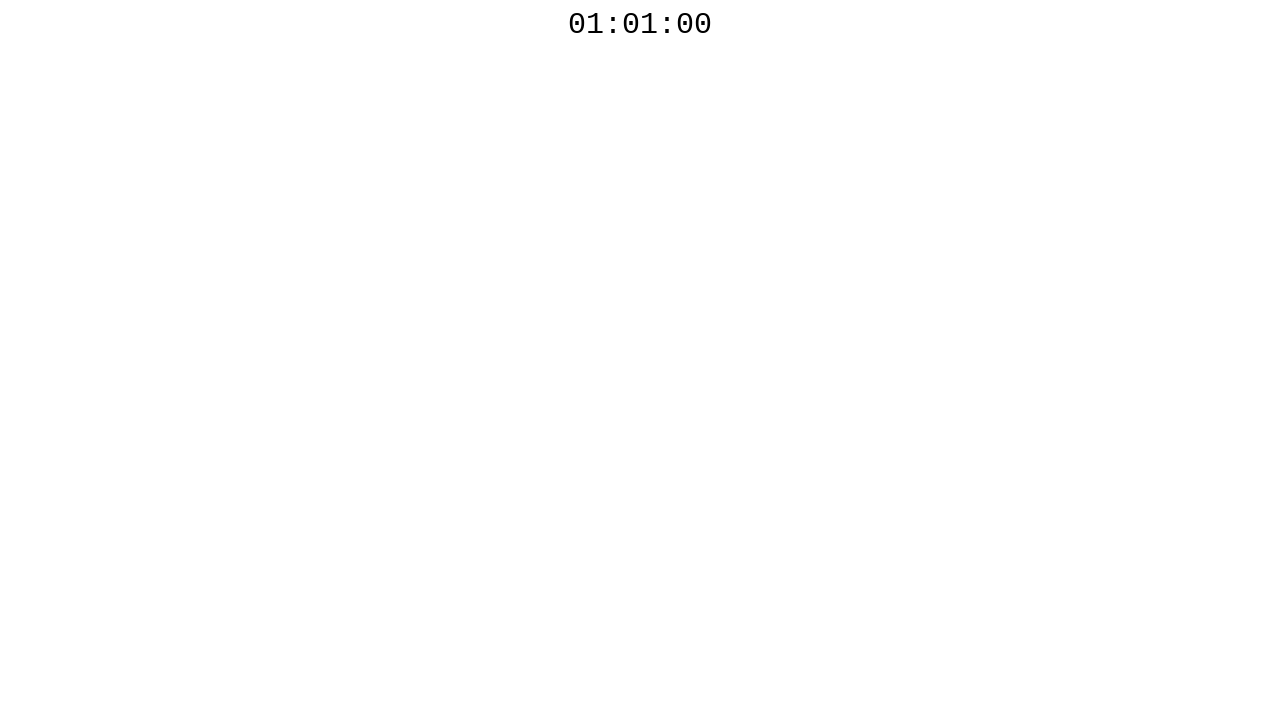

Countdown timer reached 00 seconds - fluent wait test passed
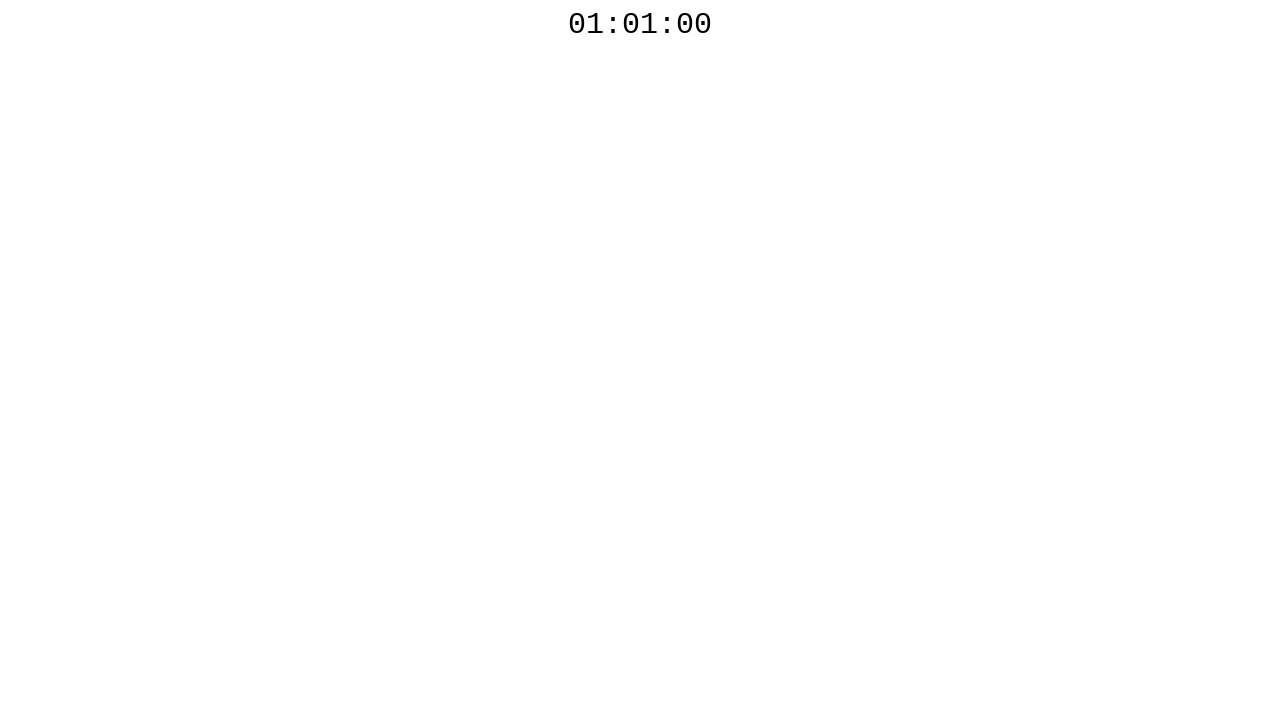

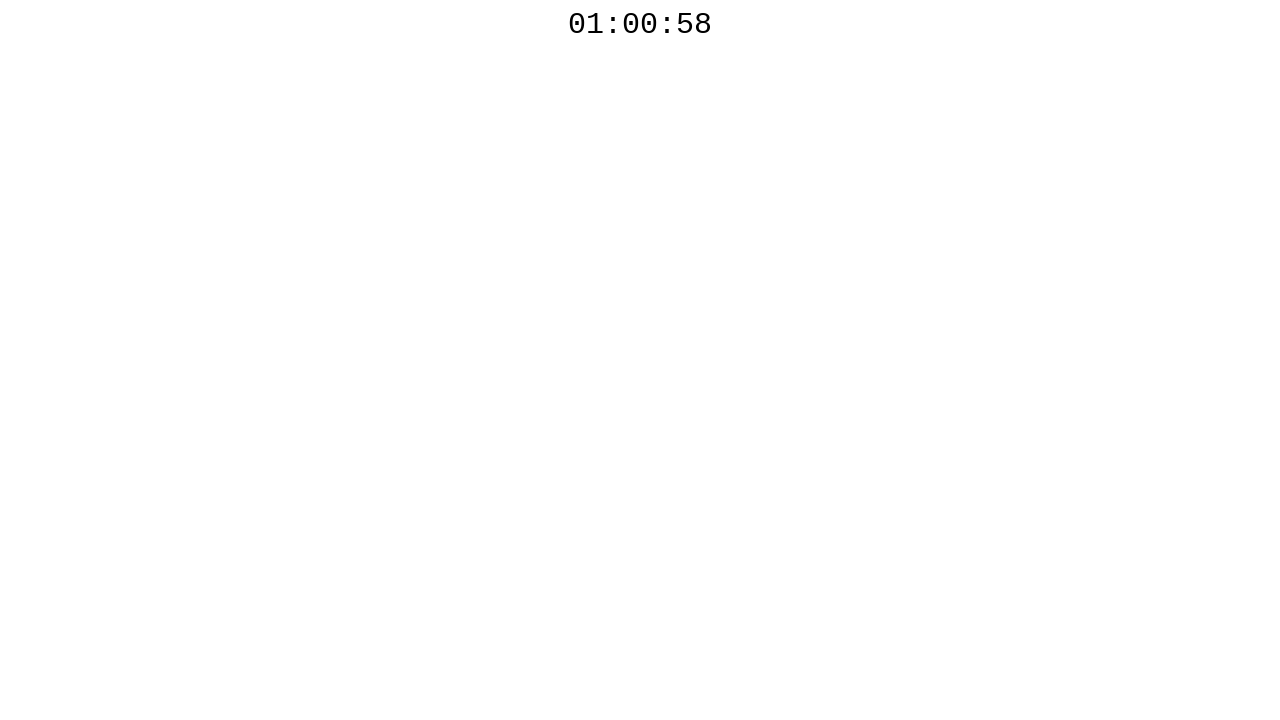